Tests a todo application by adding 5 new items to the list and then marking all 10 items (5 existing + 5 new) as completed by clicking their checkboxes.

Starting URL: https://lambdatest.github.io/sample-todo-app/

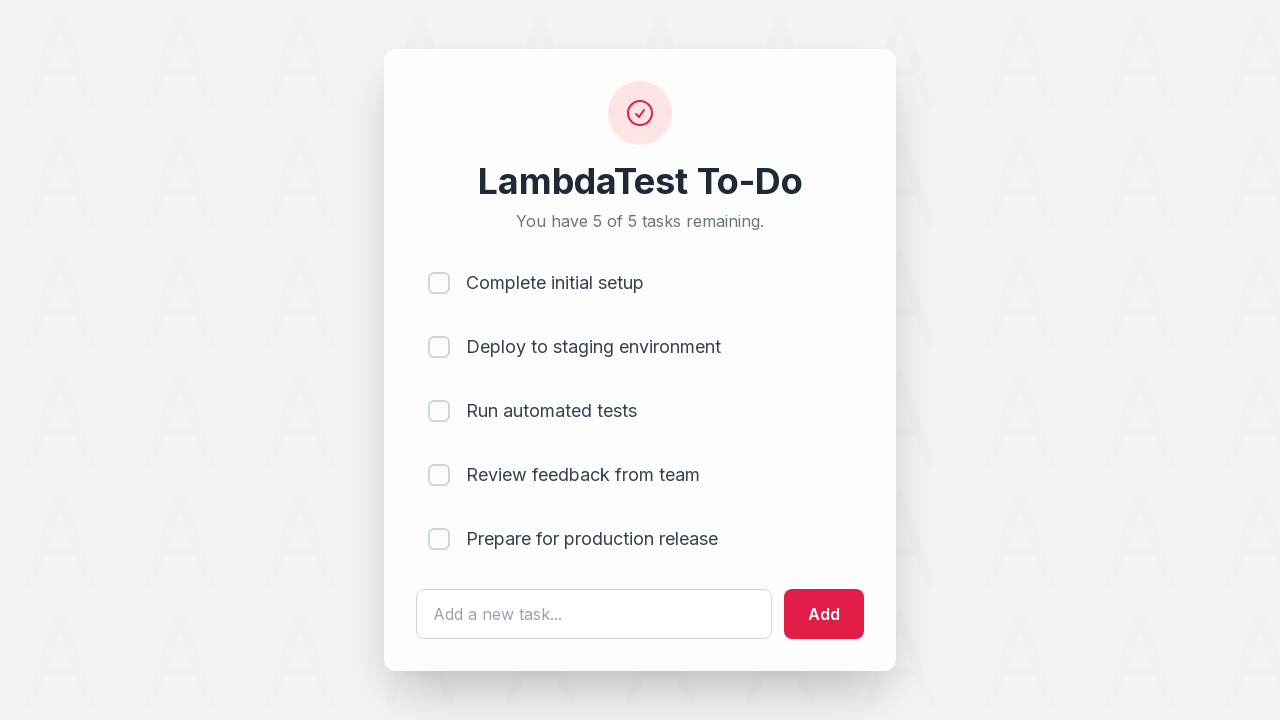

Waited for todo input field to load
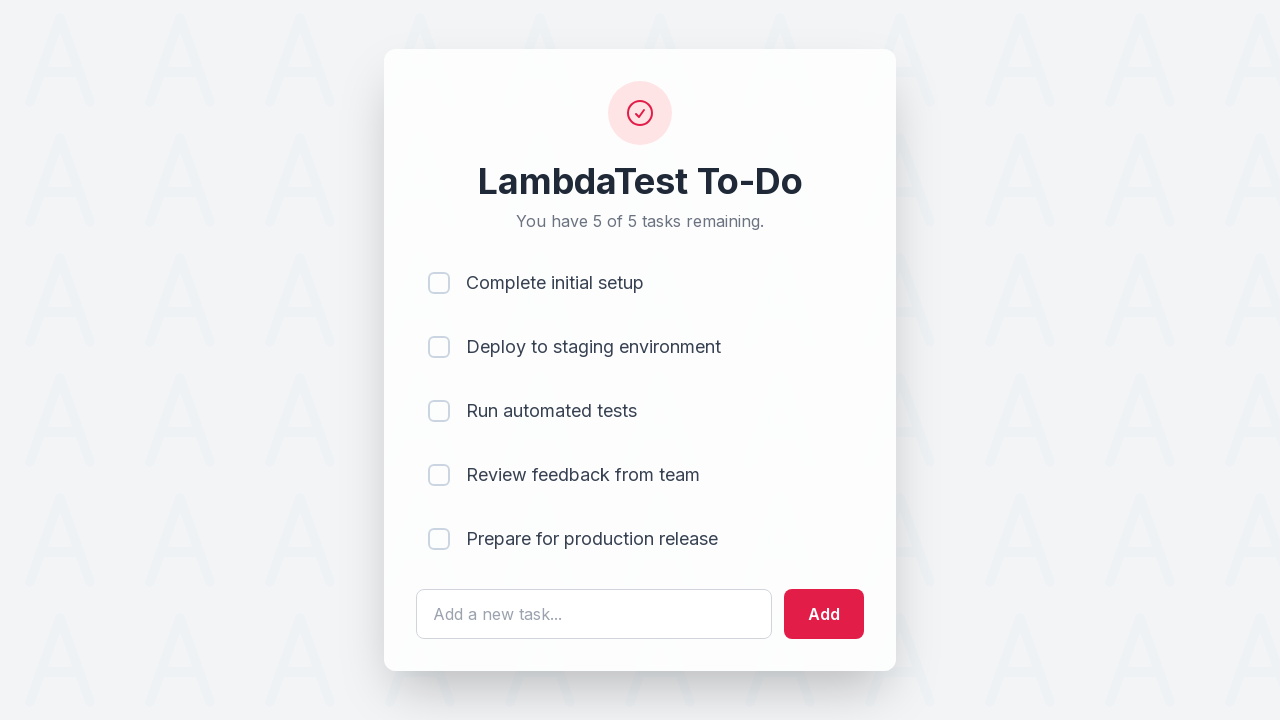

Clicked todo input field to add item 1 at (594, 614) on #sampletodotext
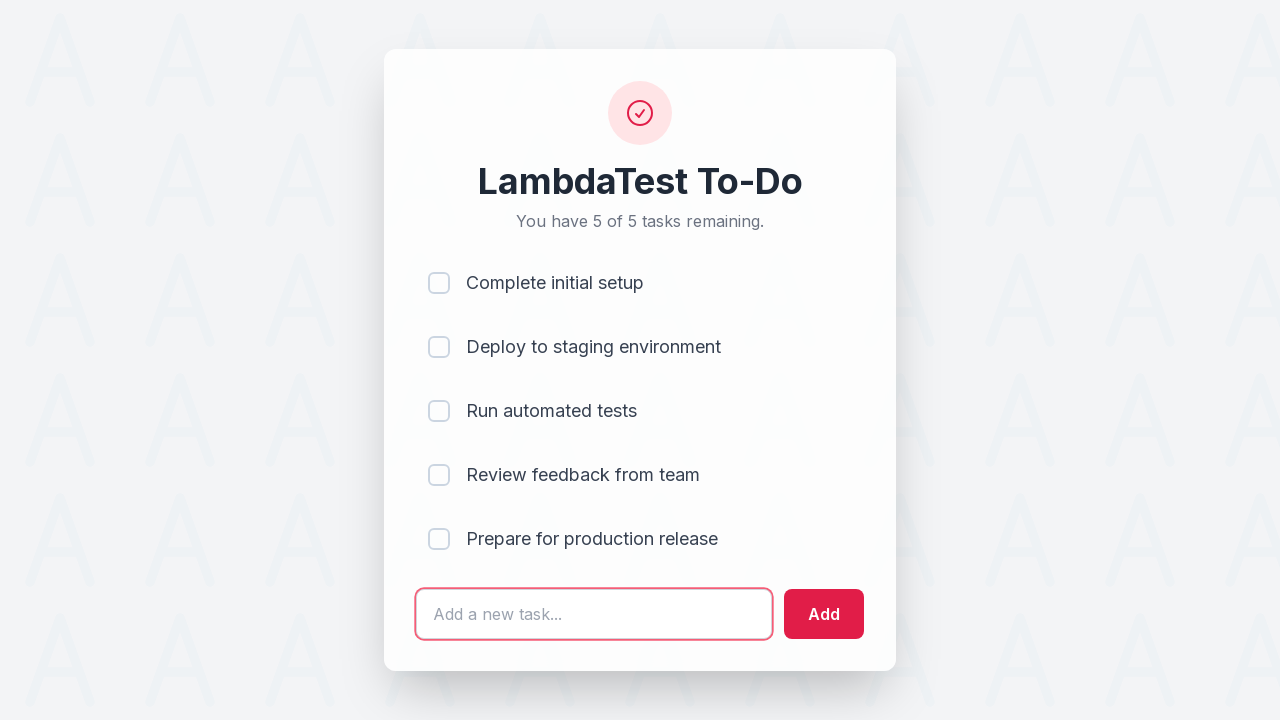

Filled input field with 'Adding a new item 1' on #sampletodotext
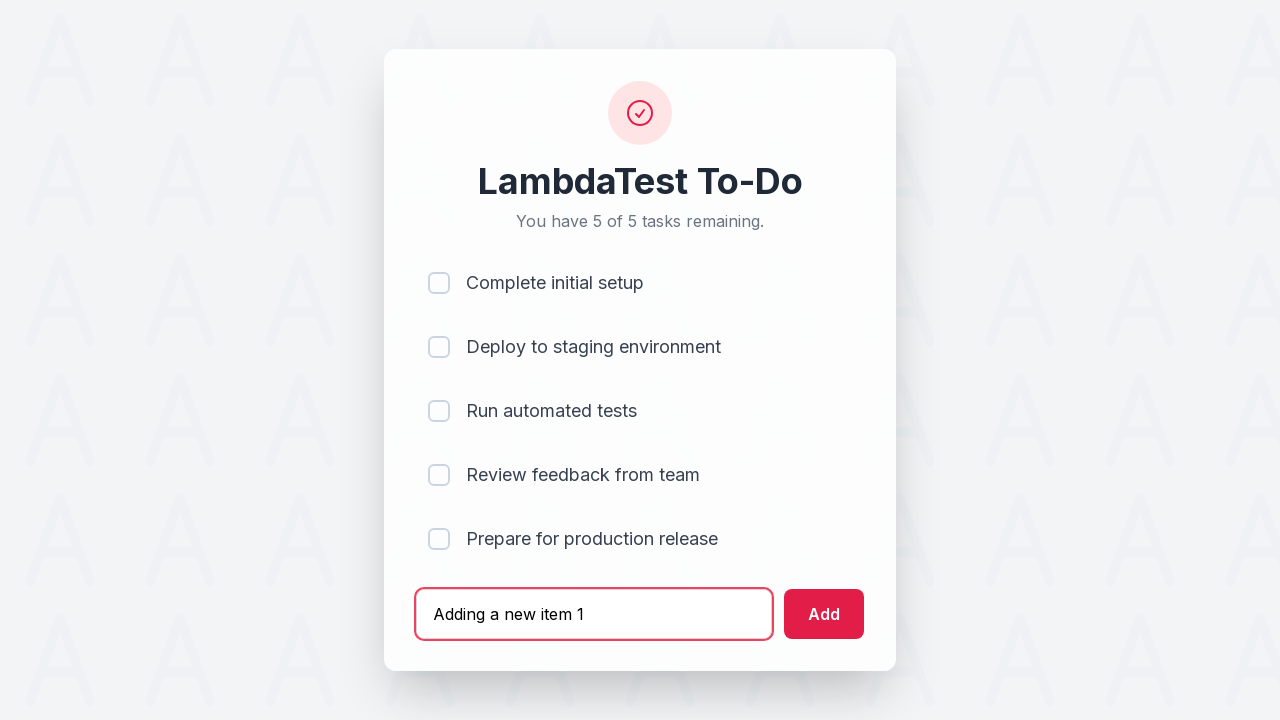

Pressed Enter to add new todo item 1 on #sampletodotext
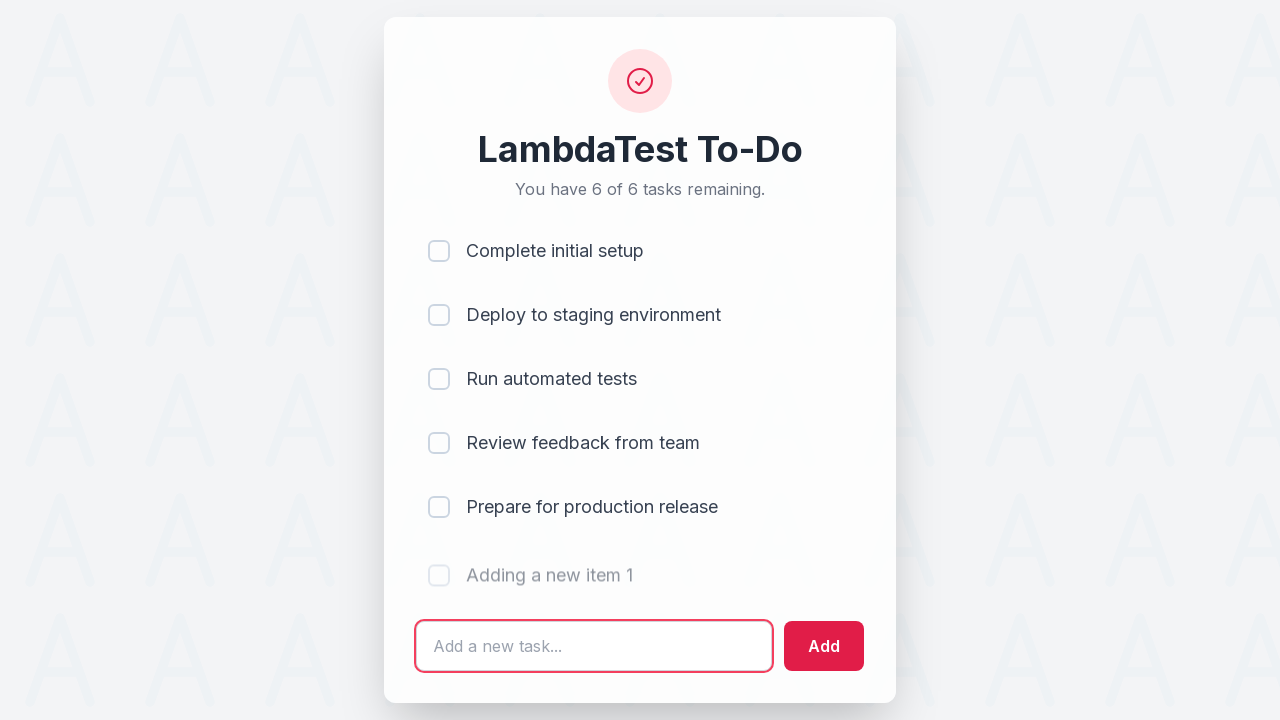

Waited 500ms for item 1 to be added
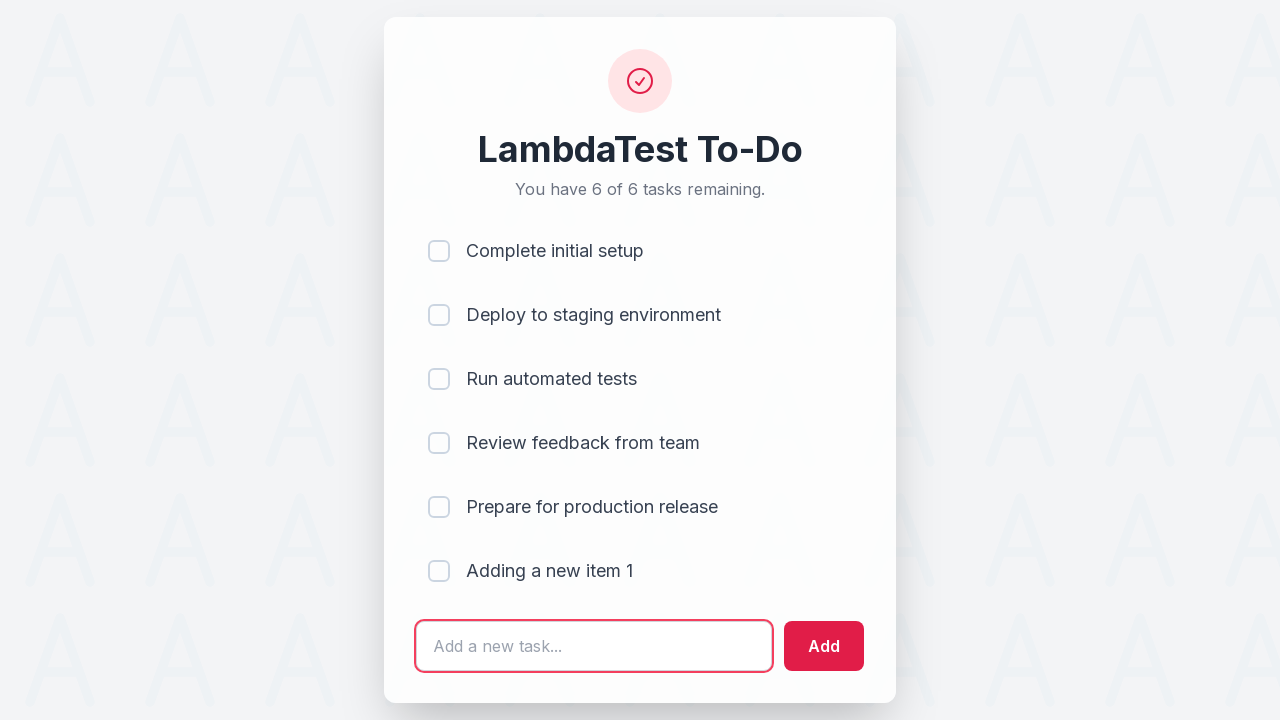

Clicked todo input field to add item 2 at (594, 646) on #sampletodotext
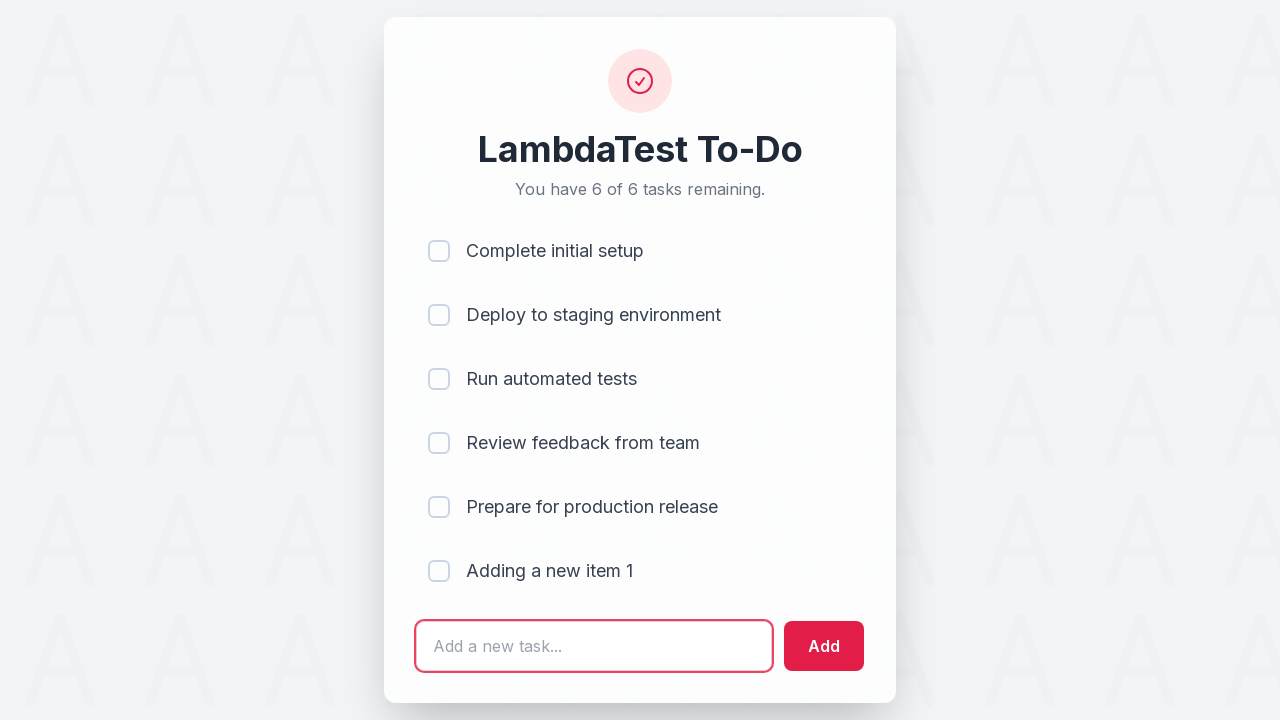

Filled input field with 'Adding a new item 2' on #sampletodotext
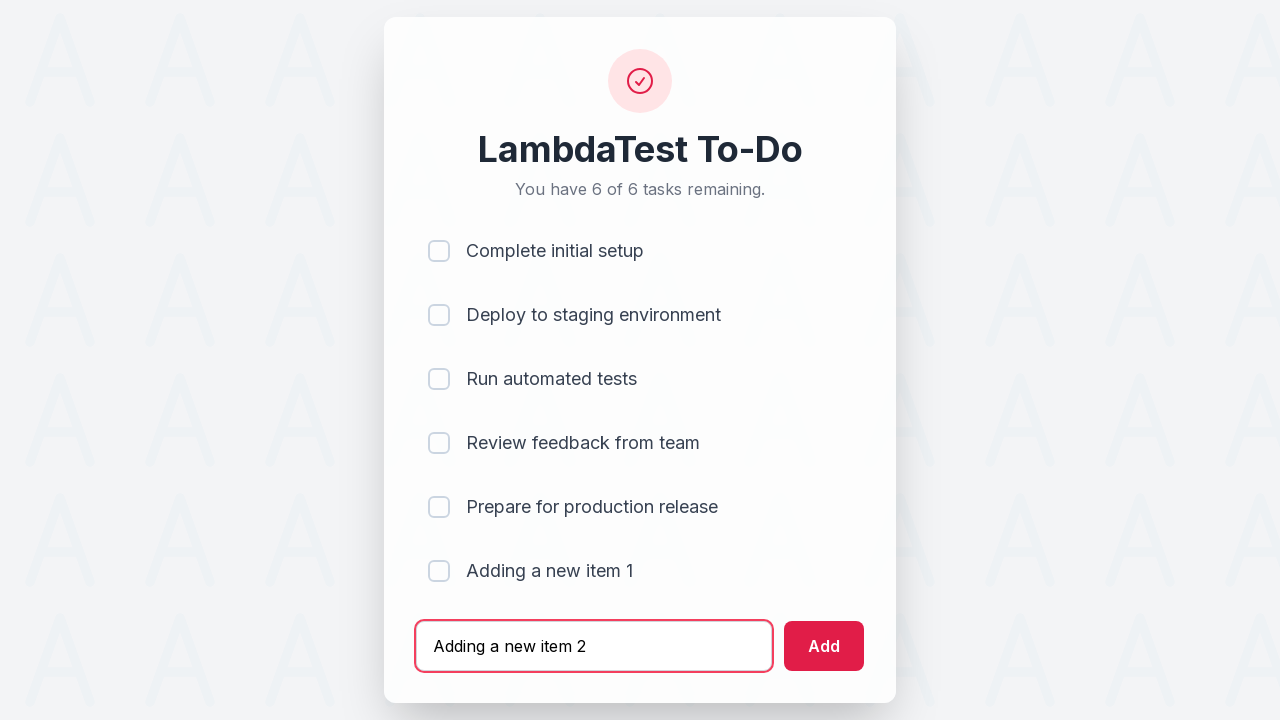

Pressed Enter to add new todo item 2 on #sampletodotext
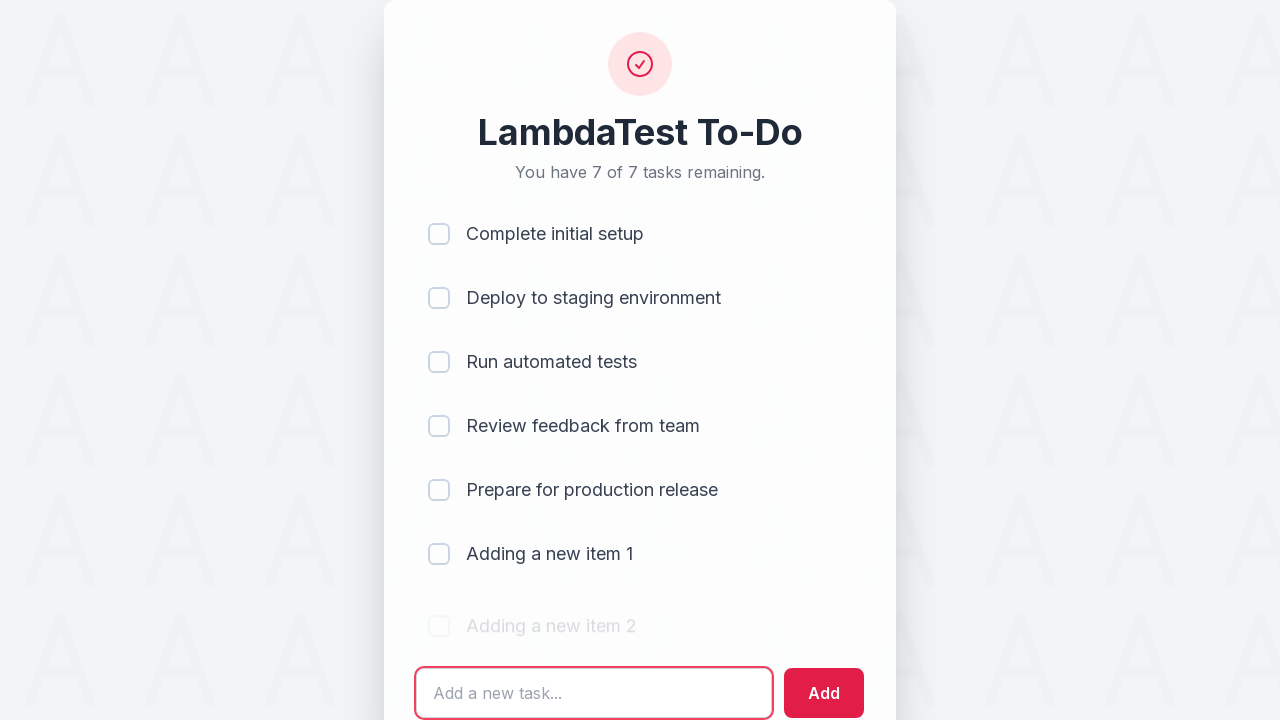

Waited 500ms for item 2 to be added
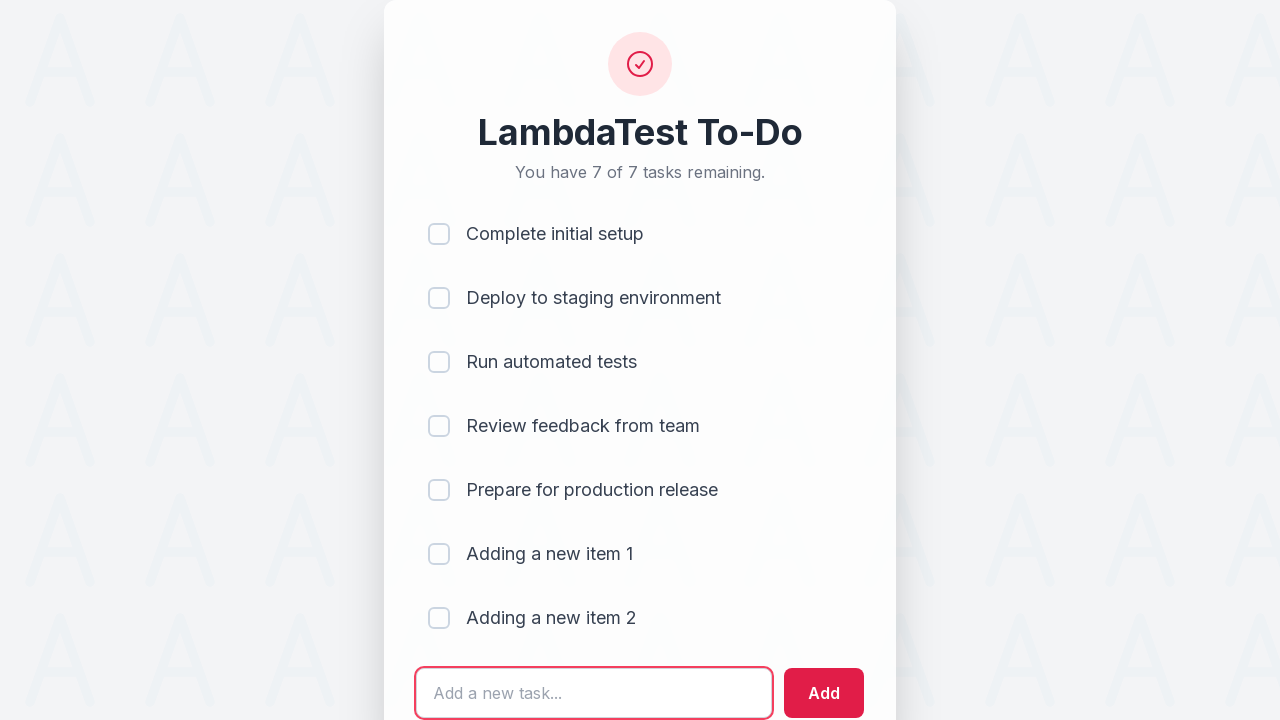

Clicked todo input field to add item 3 at (594, 693) on #sampletodotext
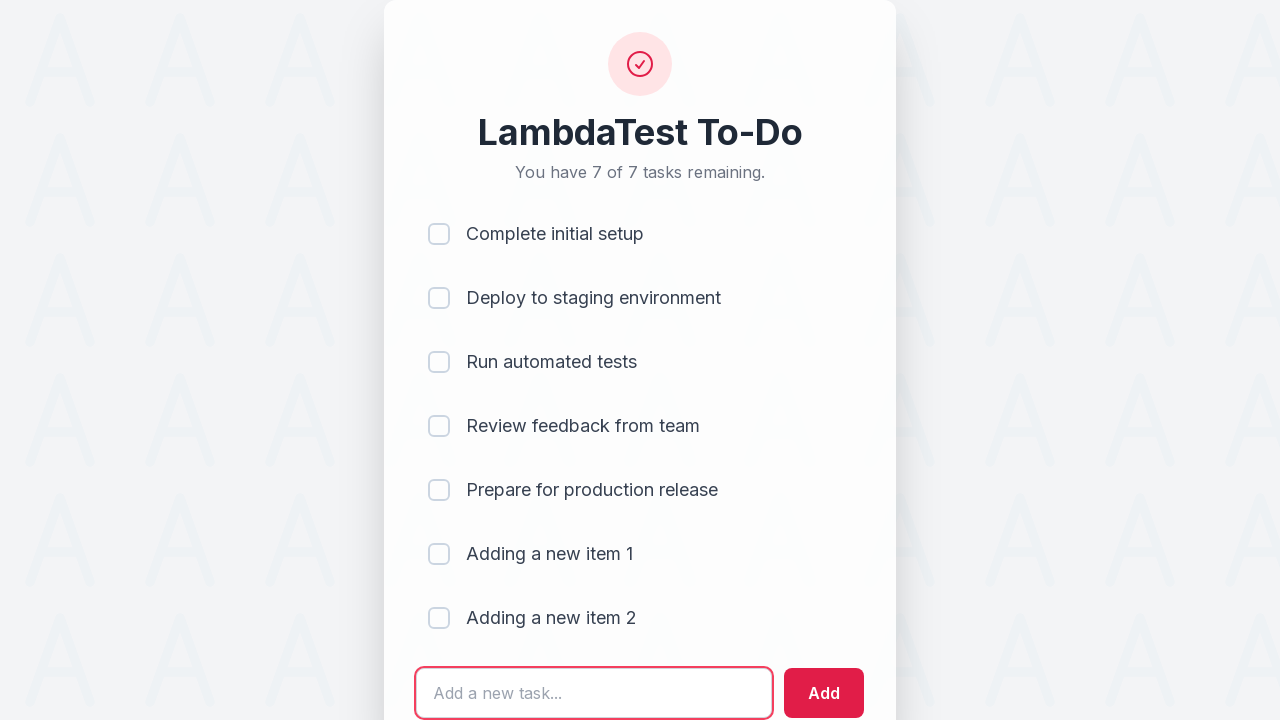

Filled input field with 'Adding a new item 3' on #sampletodotext
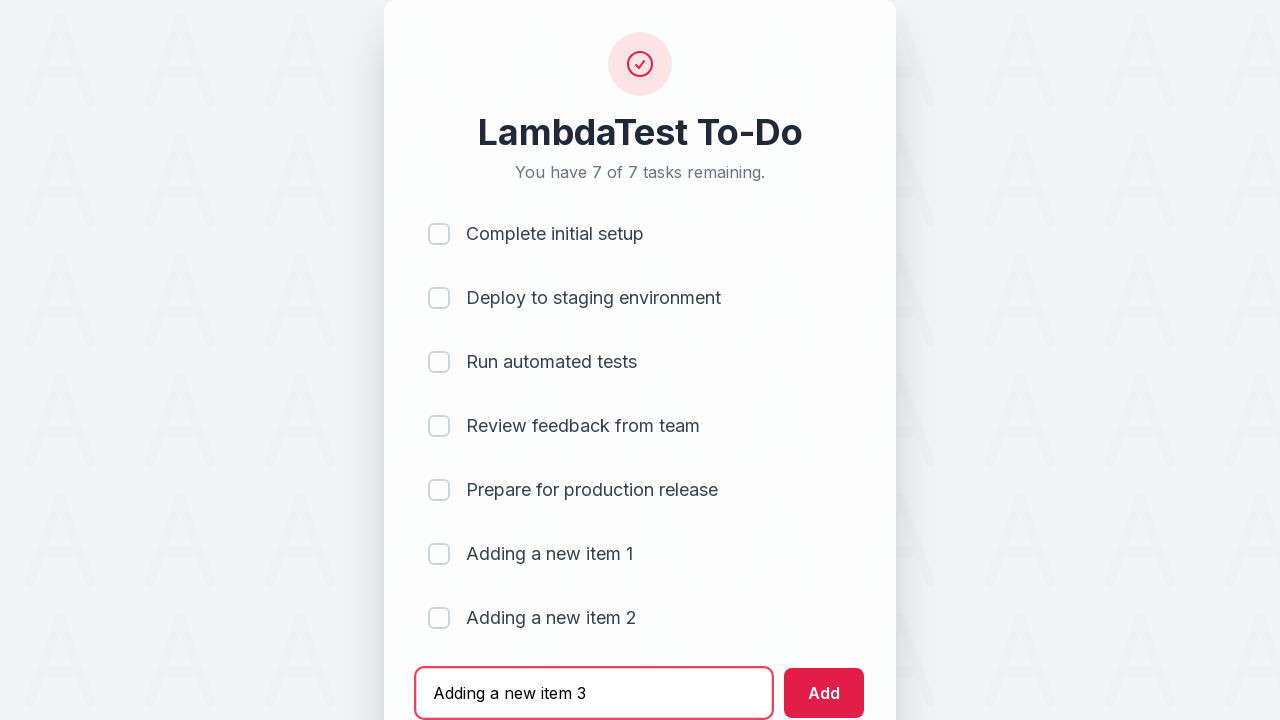

Pressed Enter to add new todo item 3 on #sampletodotext
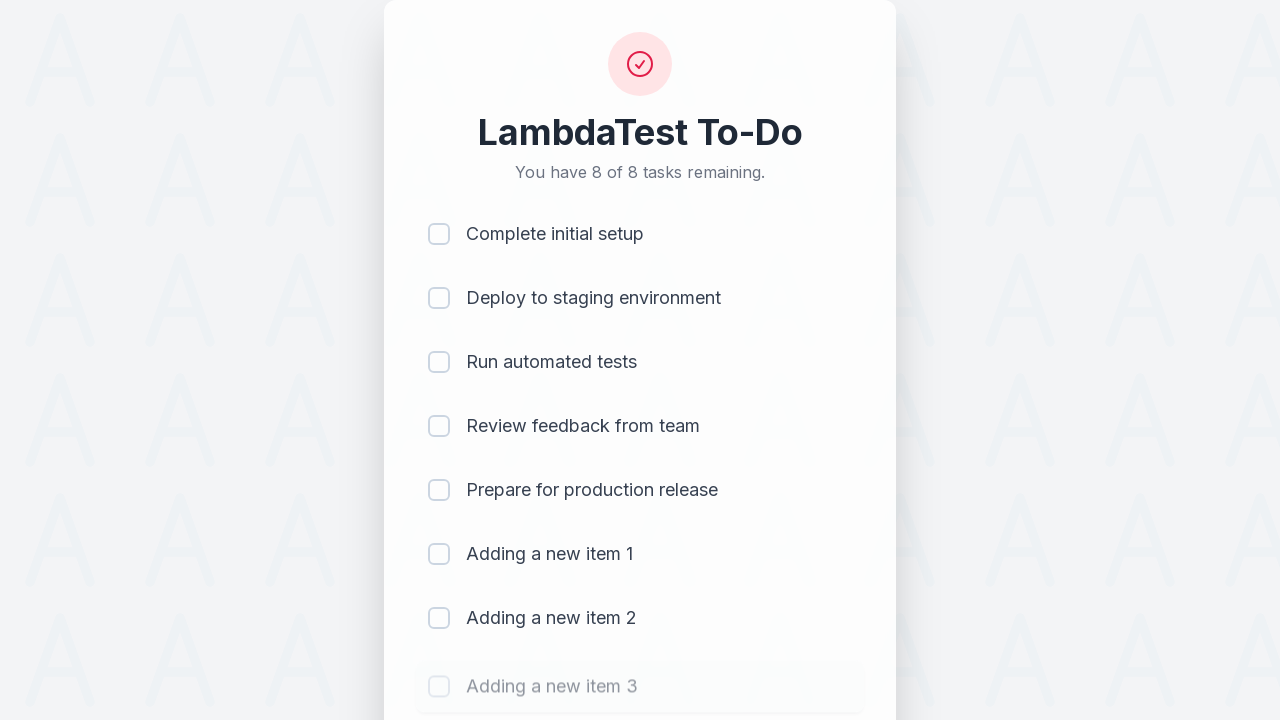

Waited 500ms for item 3 to be added
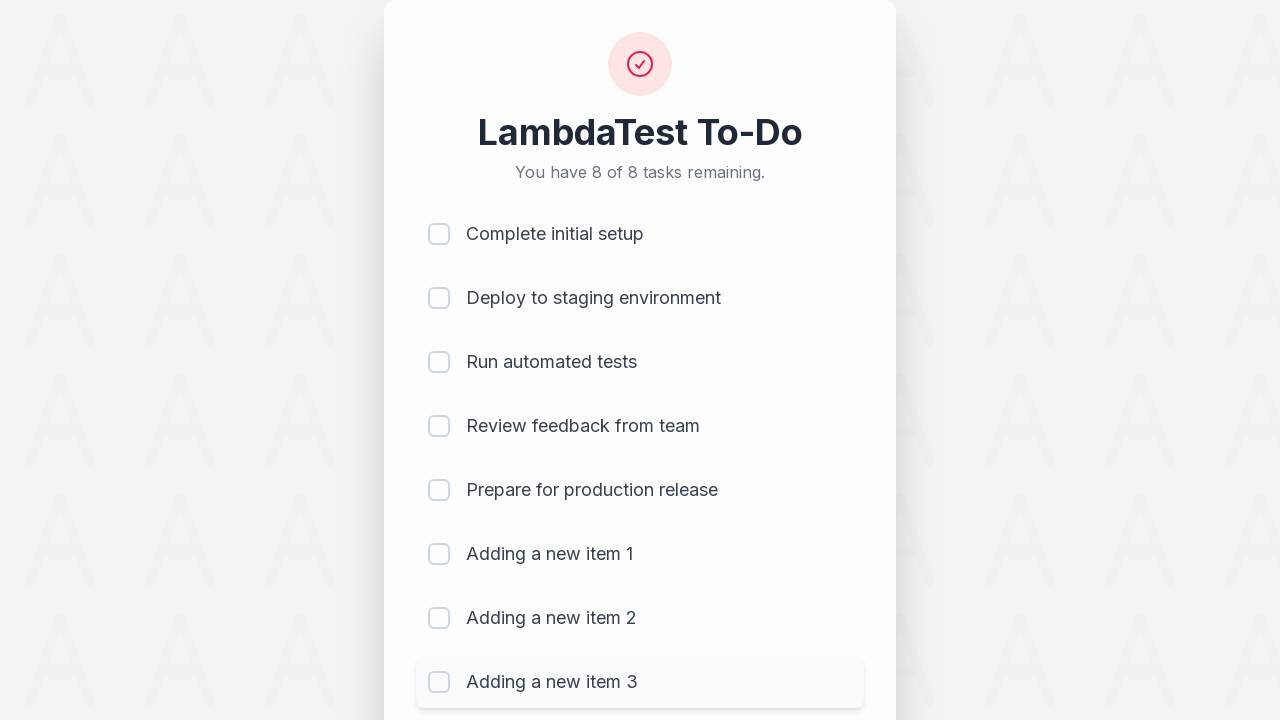

Clicked todo input field to add item 4 at (594, 663) on #sampletodotext
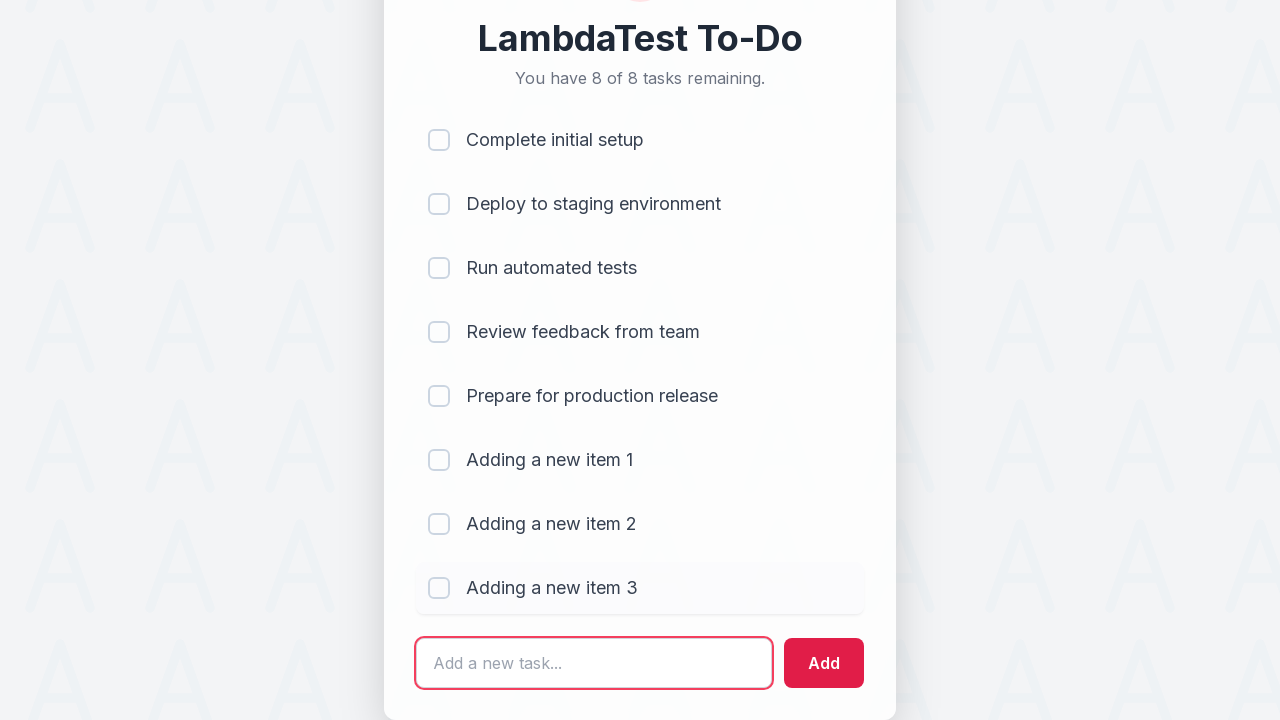

Filled input field with 'Adding a new item 4' on #sampletodotext
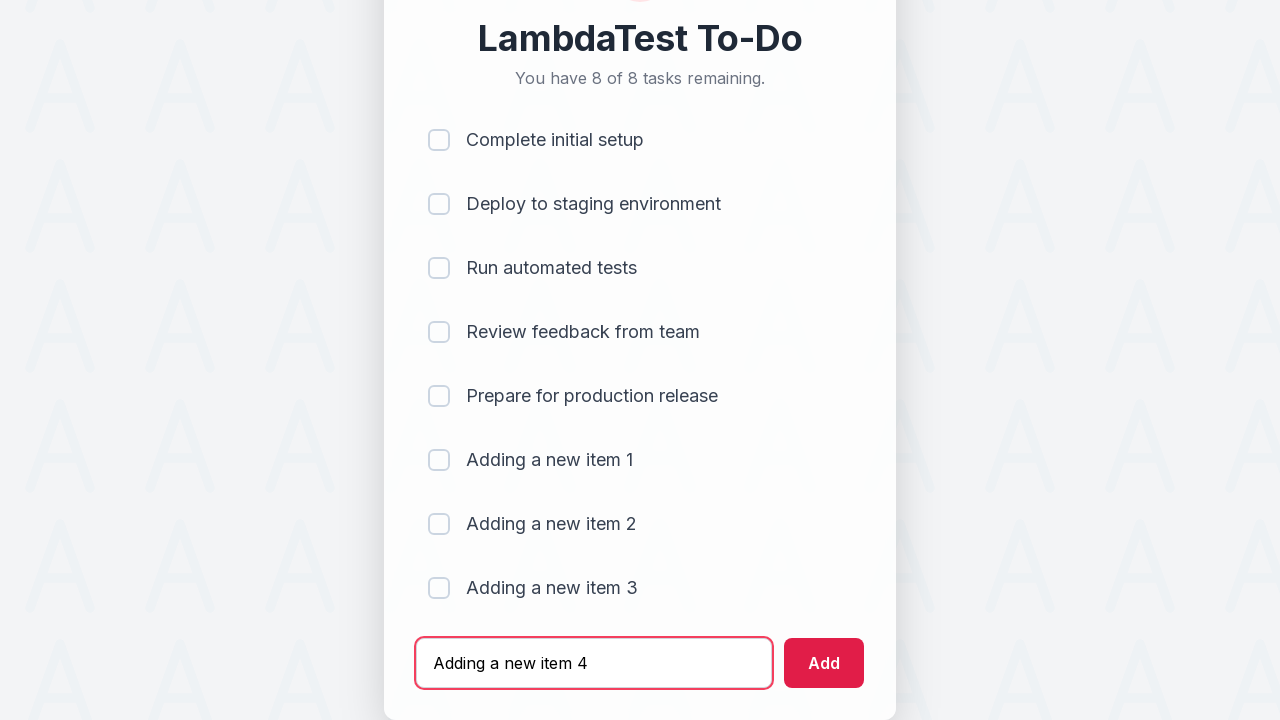

Pressed Enter to add new todo item 4 on #sampletodotext
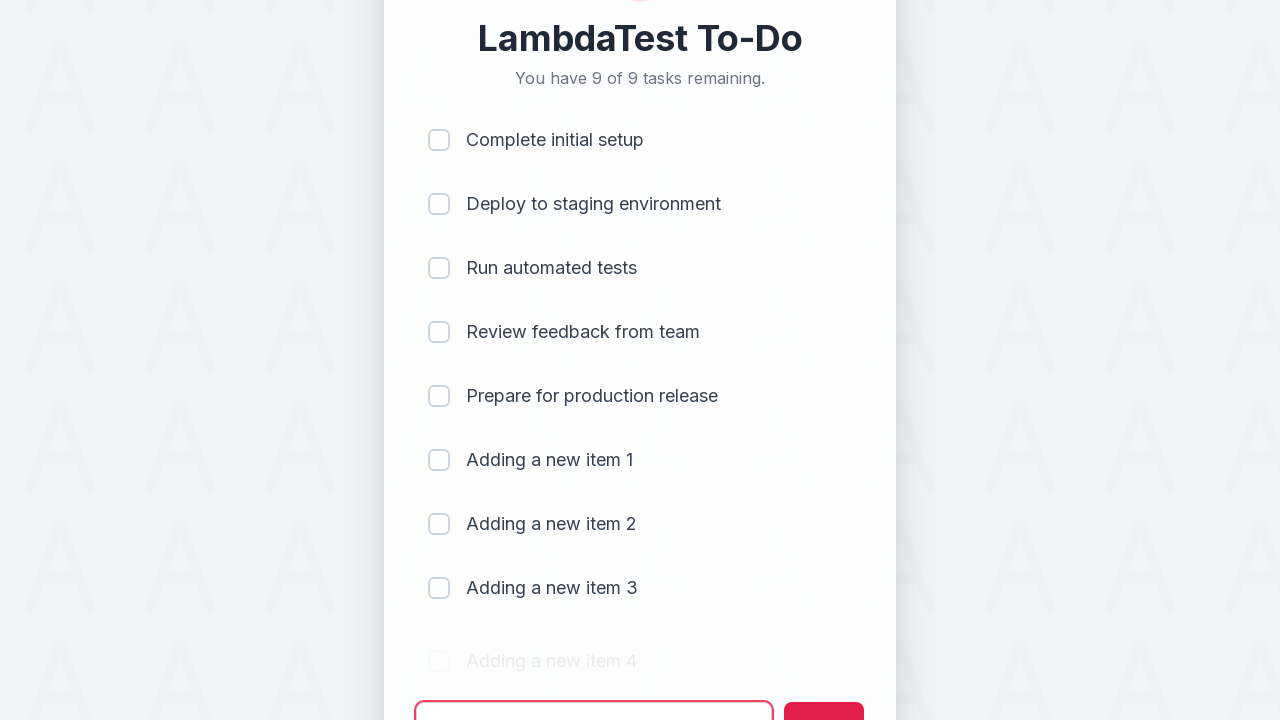

Waited 500ms for item 4 to be added
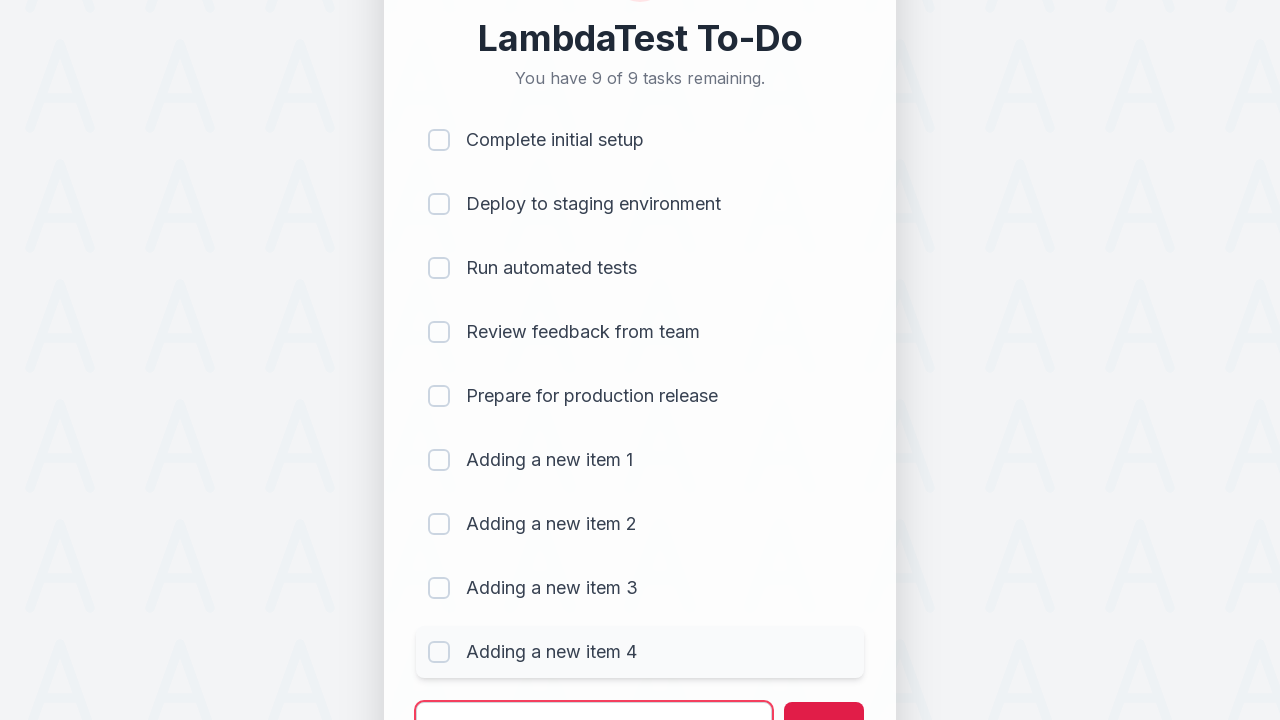

Clicked todo input field to add item 5 at (594, 695) on #sampletodotext
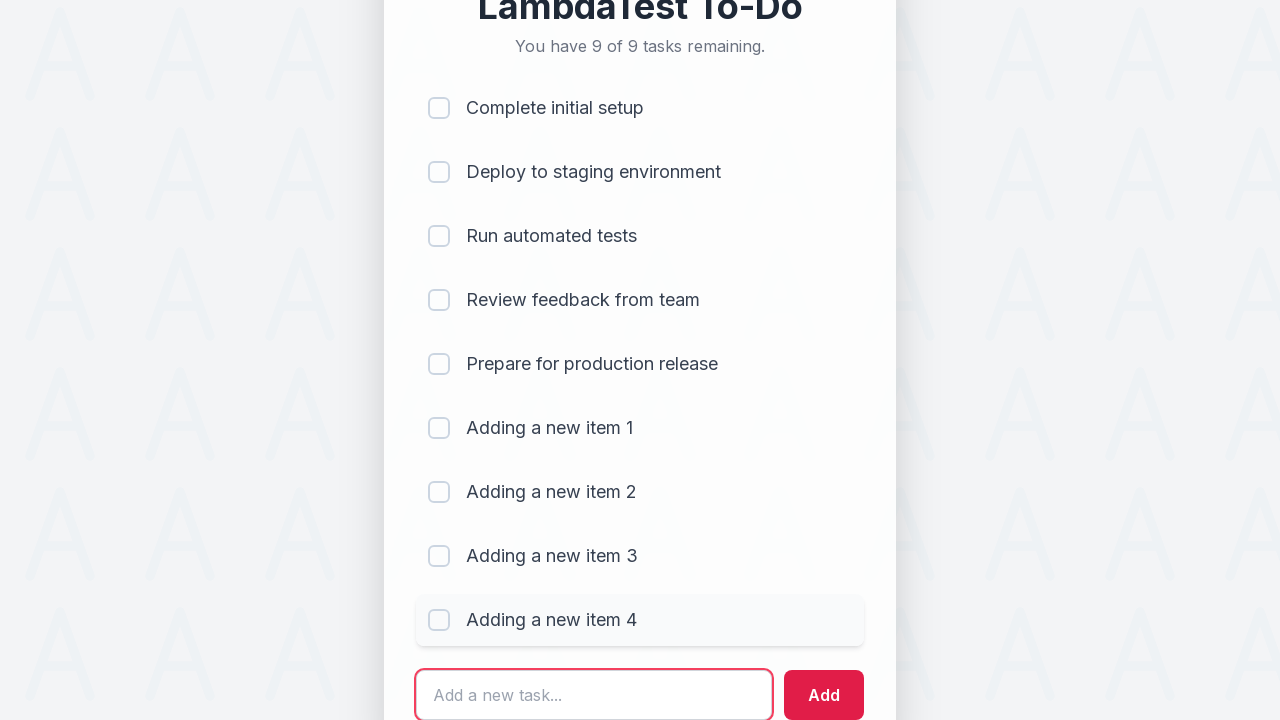

Filled input field with 'Adding a new item 5' on #sampletodotext
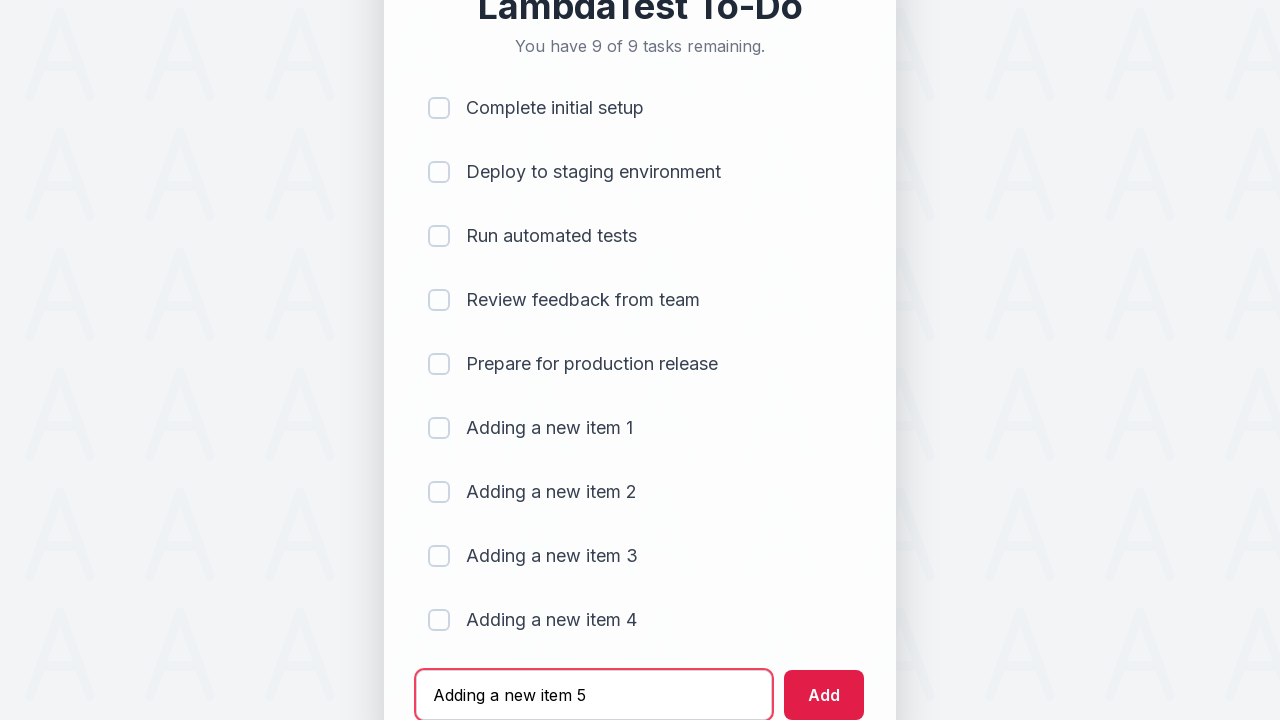

Pressed Enter to add new todo item 5 on #sampletodotext
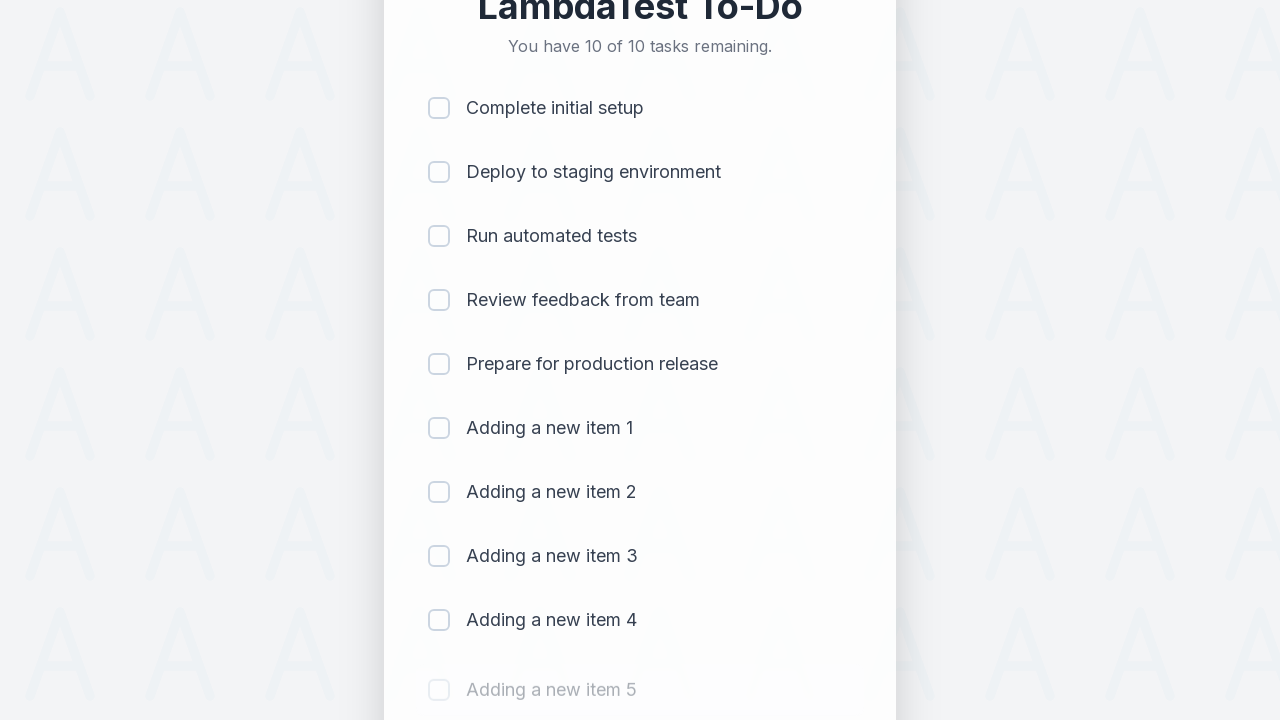

Waited 500ms for item 5 to be added
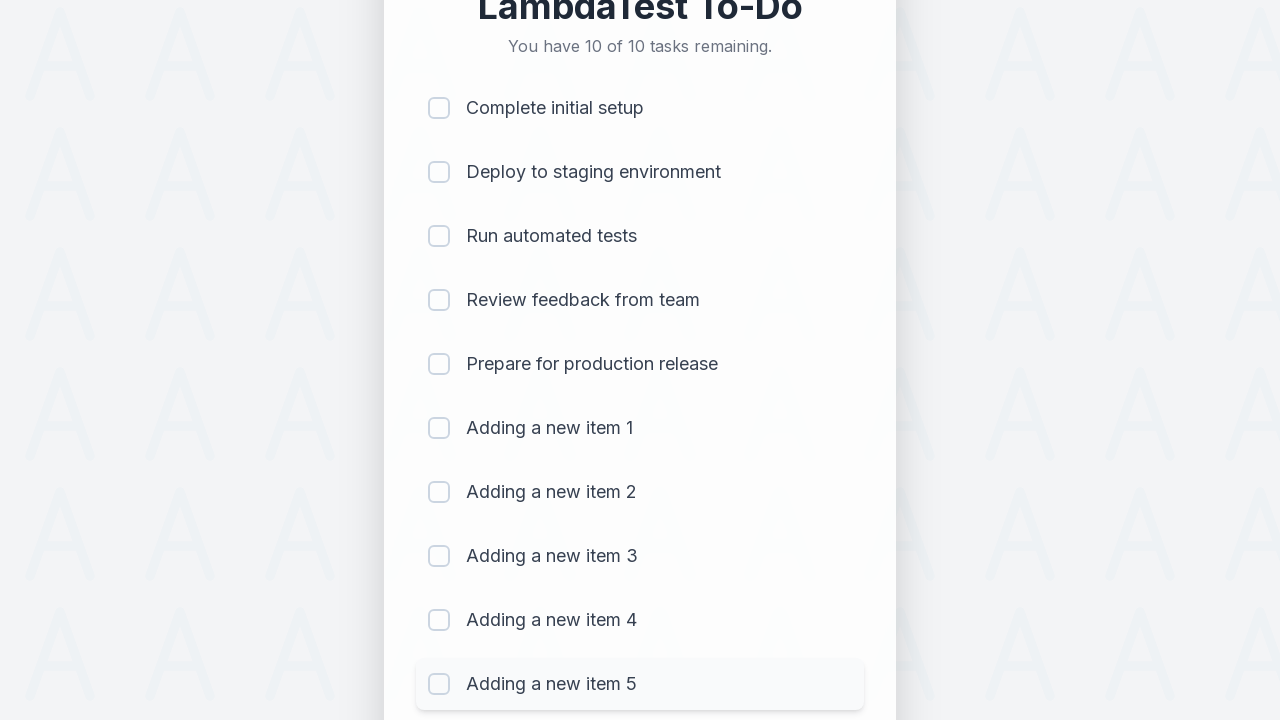

Clicked checkbox for item 1 to mark as completed at (439, 108) on (//input[@type='checkbox'])[1]
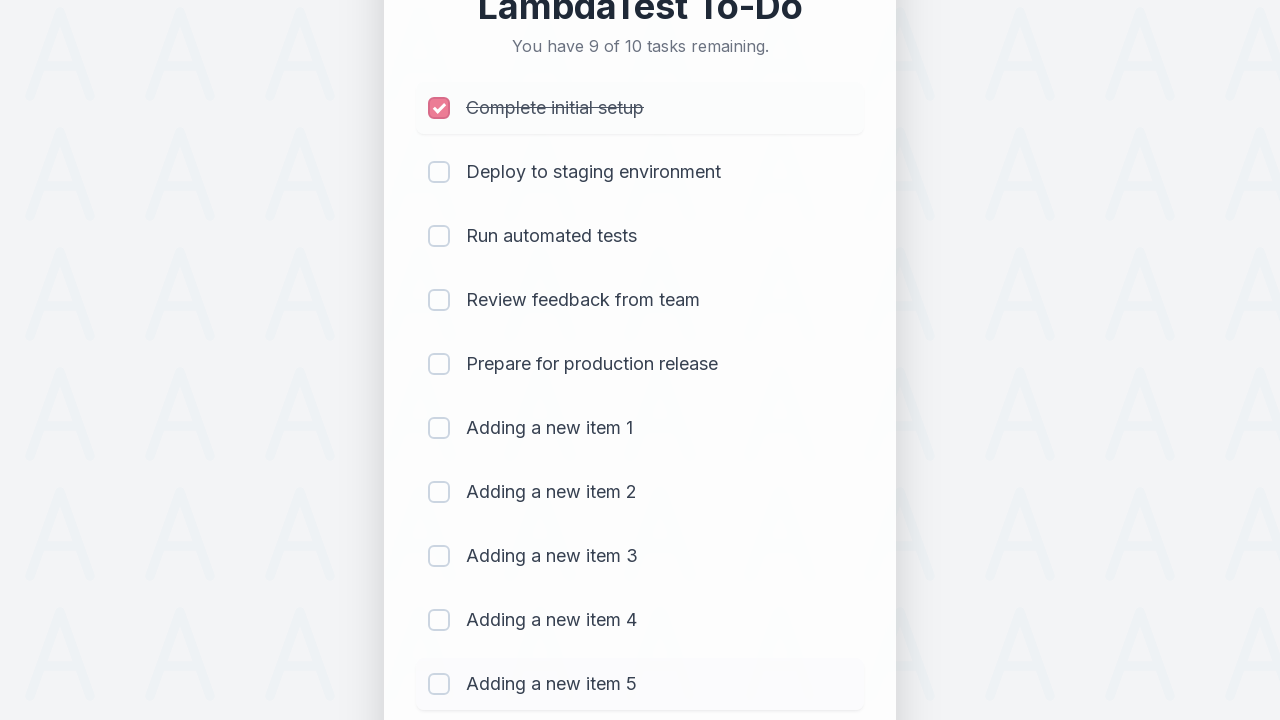

Waited 300ms after marking item 1 as completed
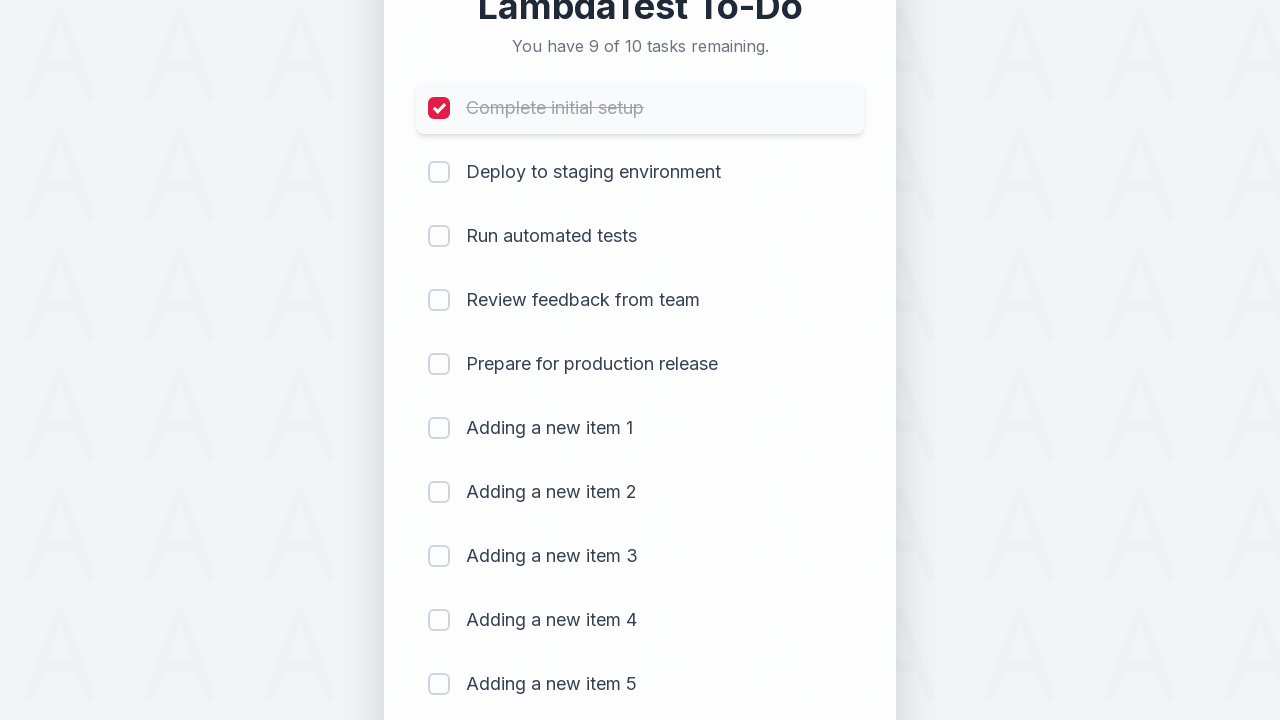

Clicked checkbox for item 2 to mark as completed at (439, 172) on (//input[@type='checkbox'])[2]
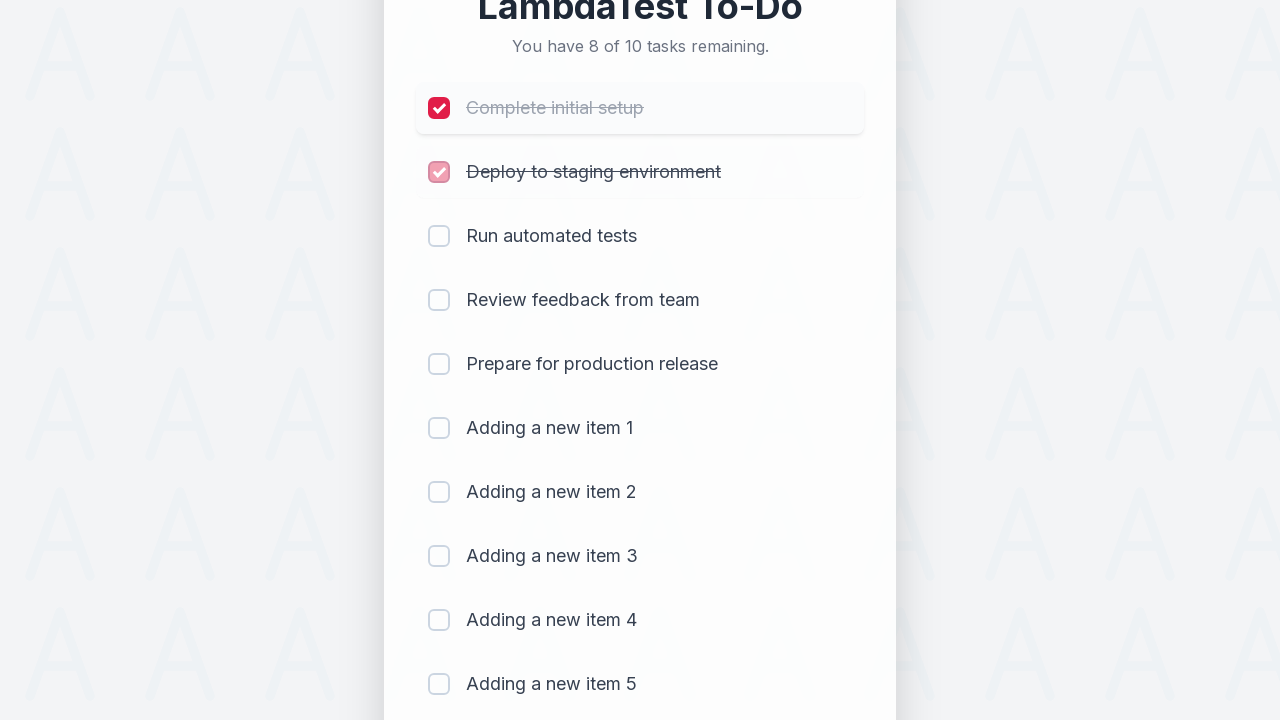

Waited 300ms after marking item 2 as completed
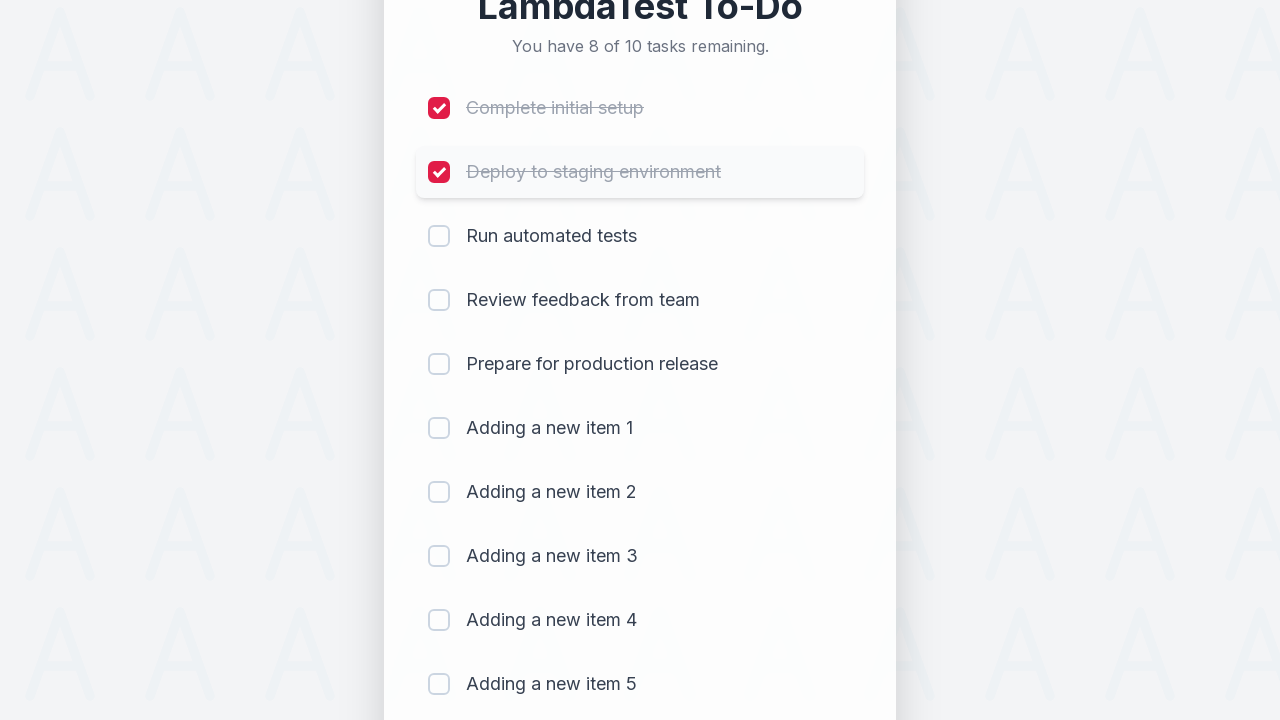

Clicked checkbox for item 3 to mark as completed at (439, 236) on (//input[@type='checkbox'])[3]
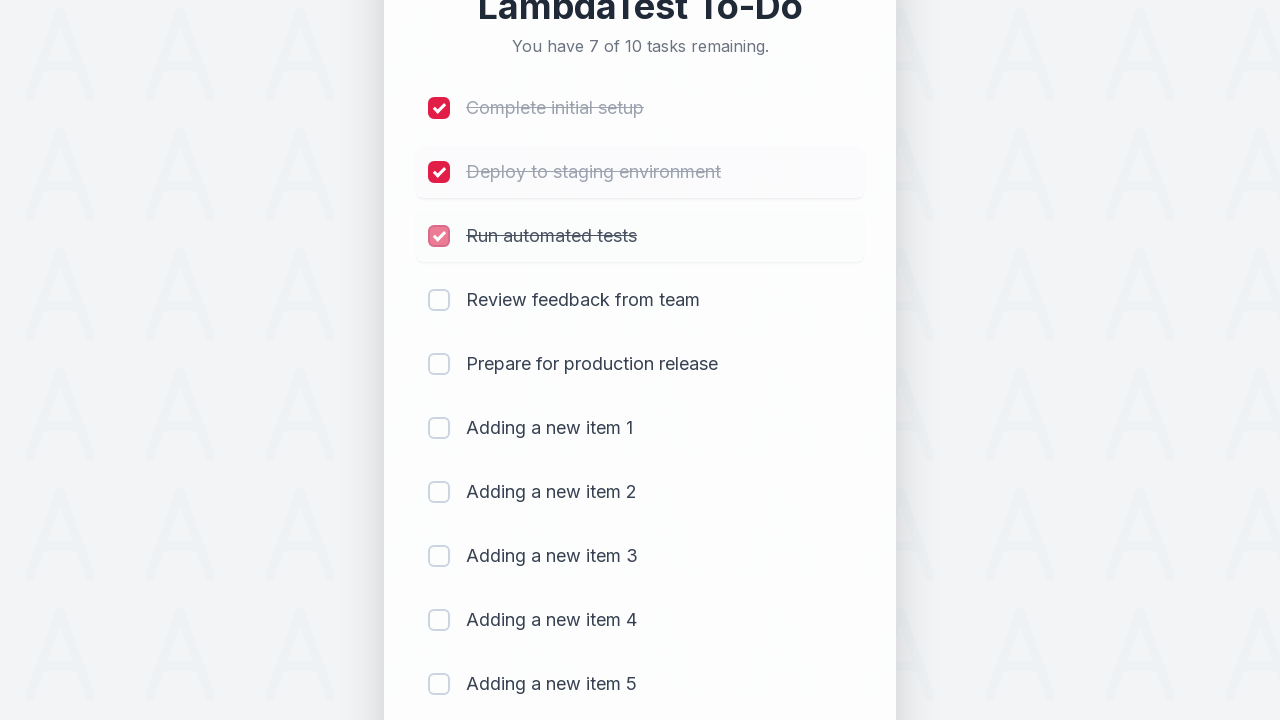

Waited 300ms after marking item 3 as completed
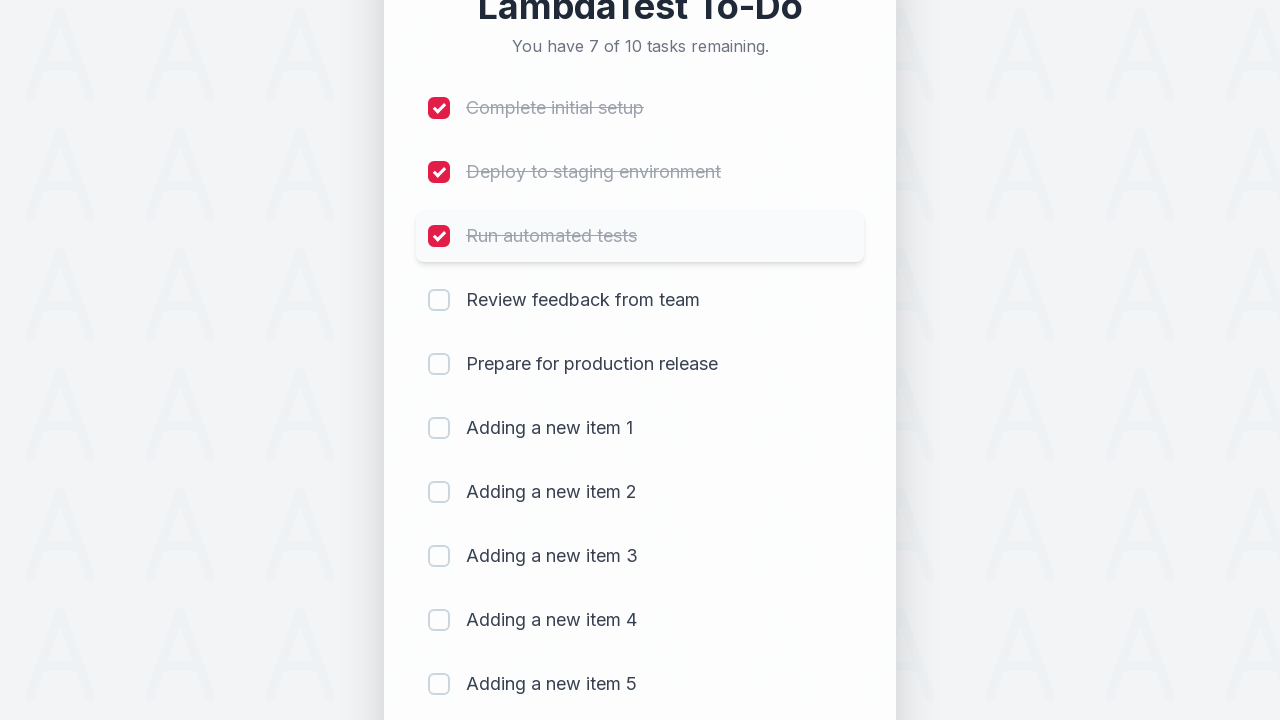

Clicked checkbox for item 4 to mark as completed at (439, 300) on (//input[@type='checkbox'])[4]
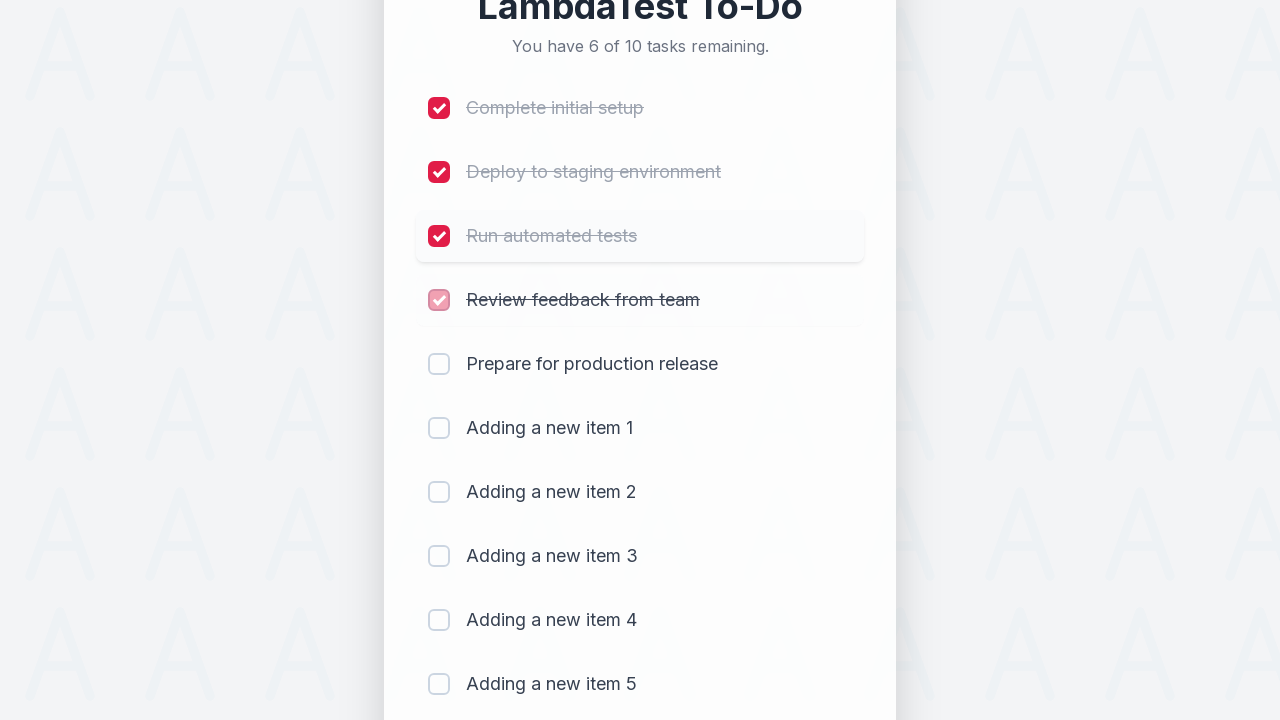

Waited 300ms after marking item 4 as completed
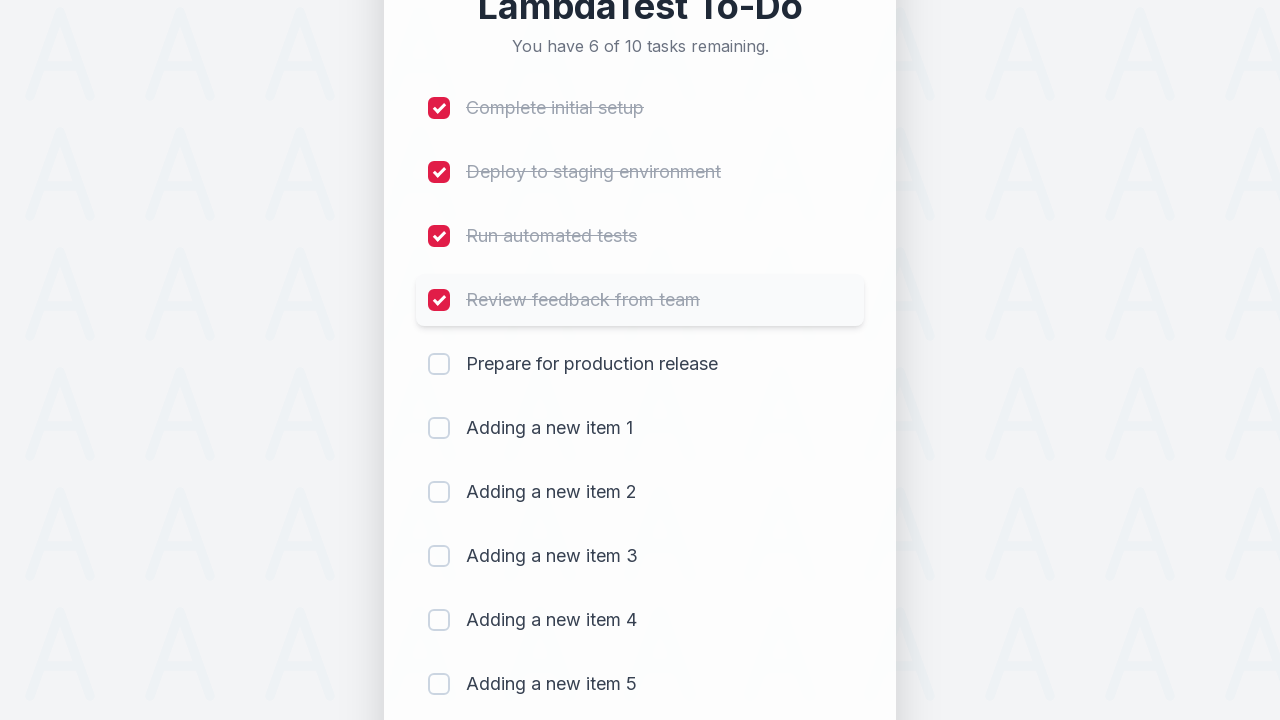

Clicked checkbox for item 5 to mark as completed at (439, 364) on (//input[@type='checkbox'])[5]
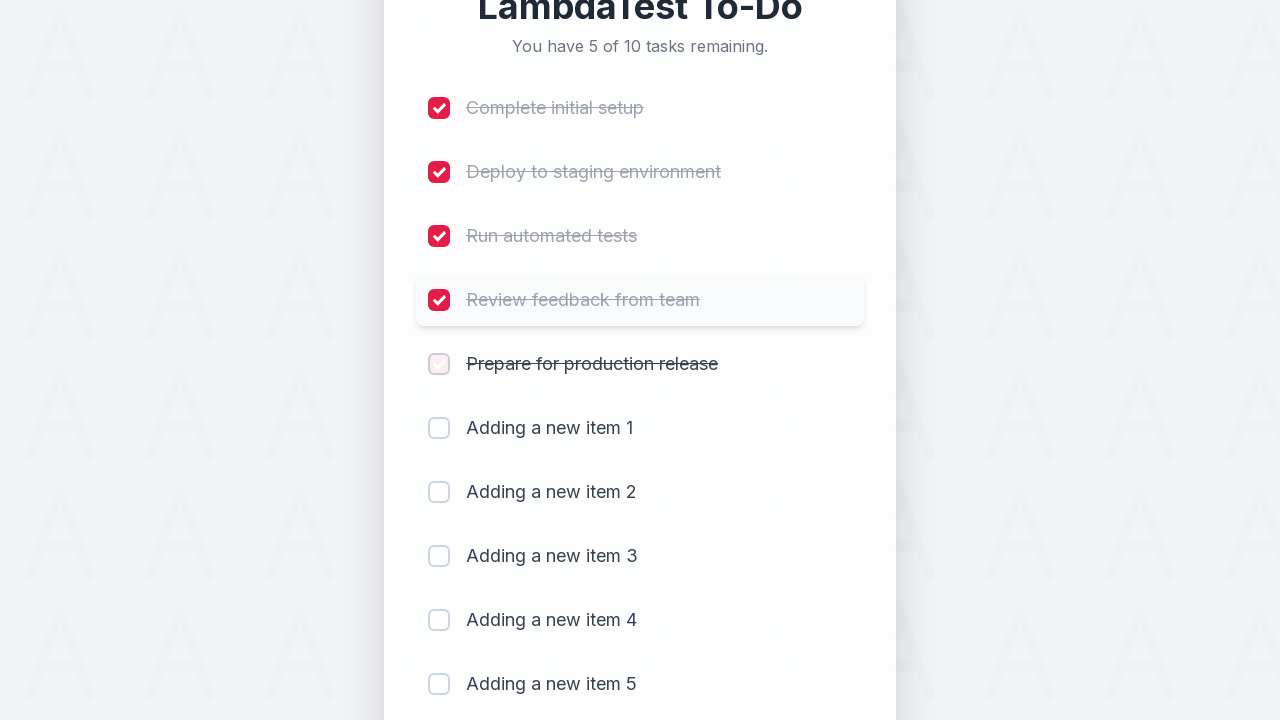

Waited 300ms after marking item 5 as completed
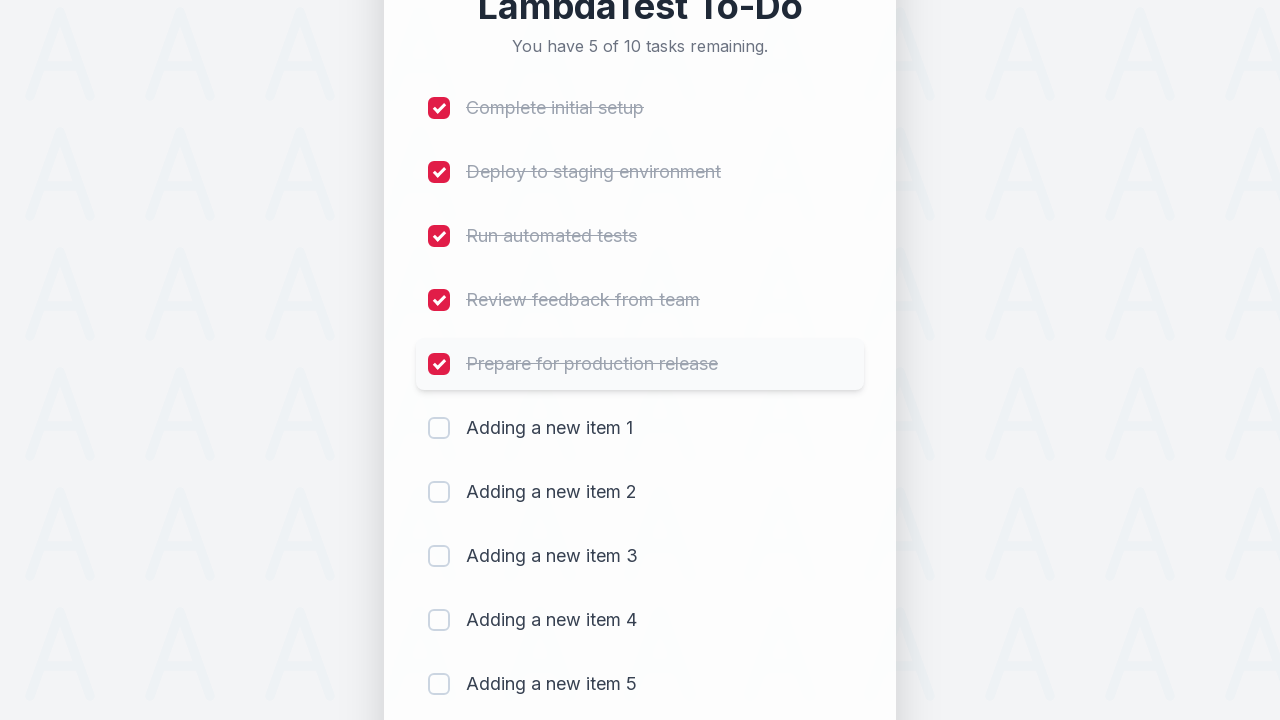

Clicked checkbox for item 6 to mark as completed at (439, 428) on (//input[@type='checkbox'])[6]
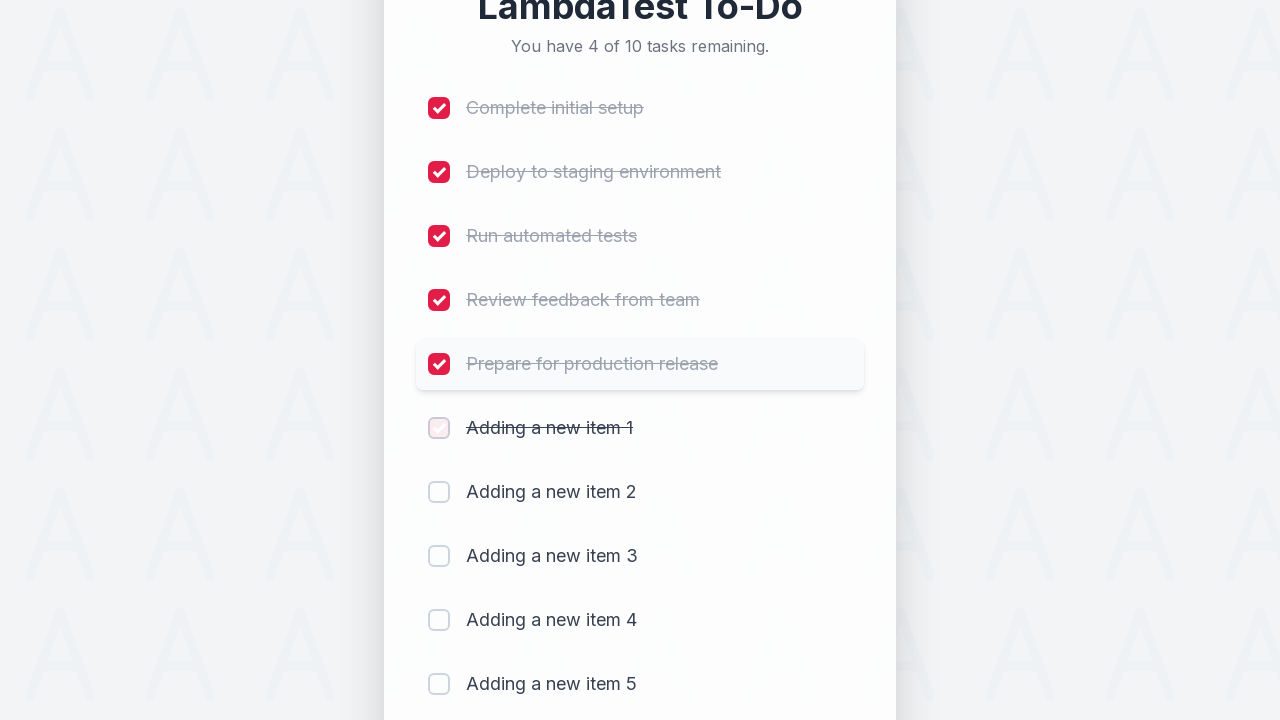

Waited 300ms after marking item 6 as completed
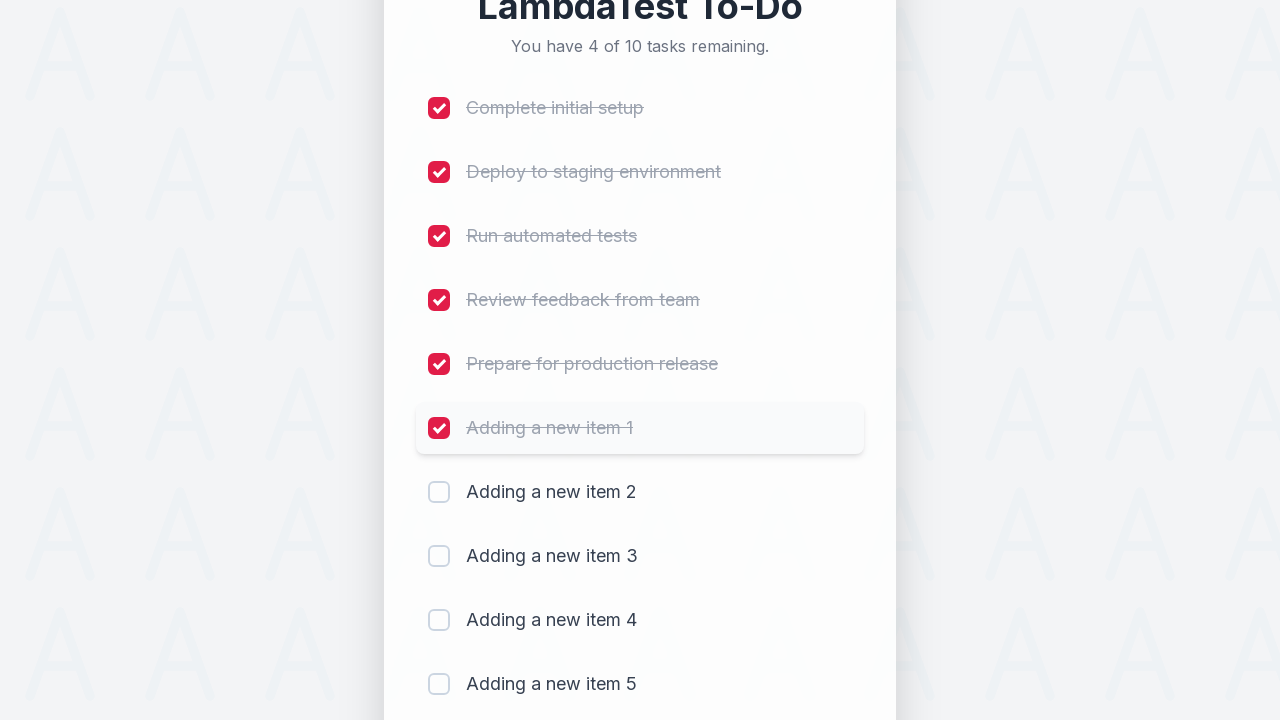

Clicked checkbox for item 7 to mark as completed at (439, 492) on (//input[@type='checkbox'])[7]
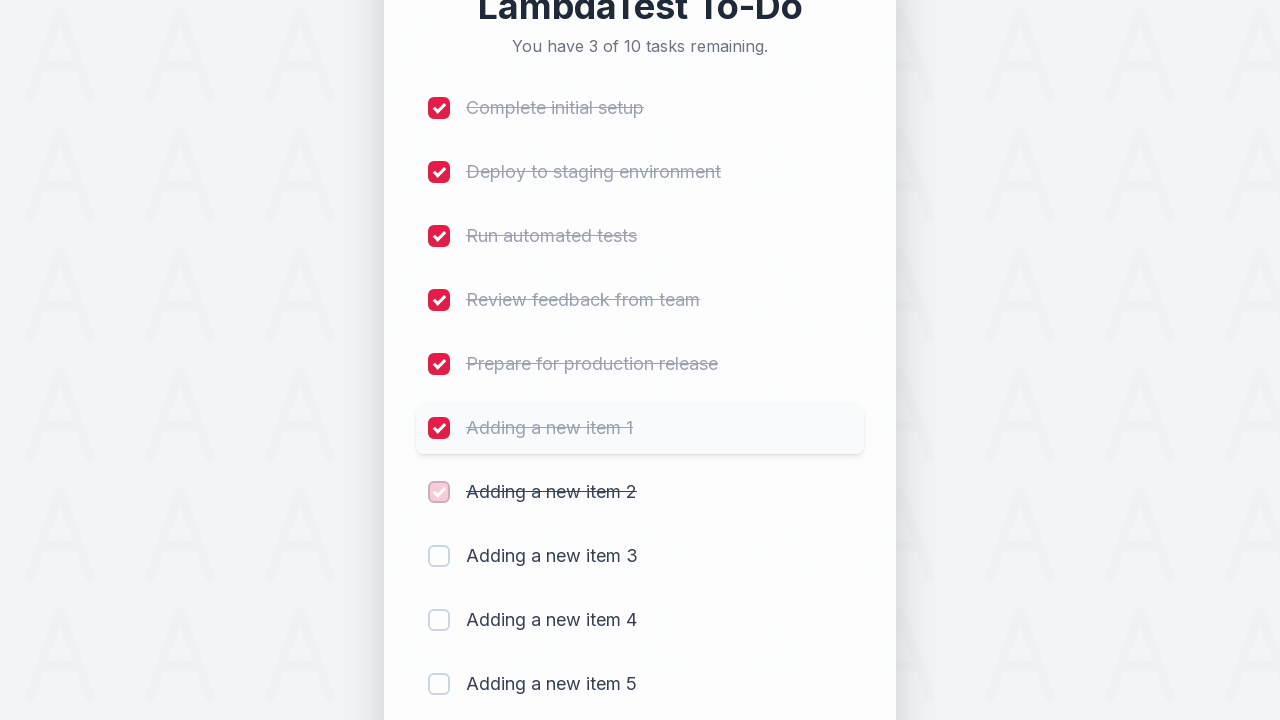

Waited 300ms after marking item 7 as completed
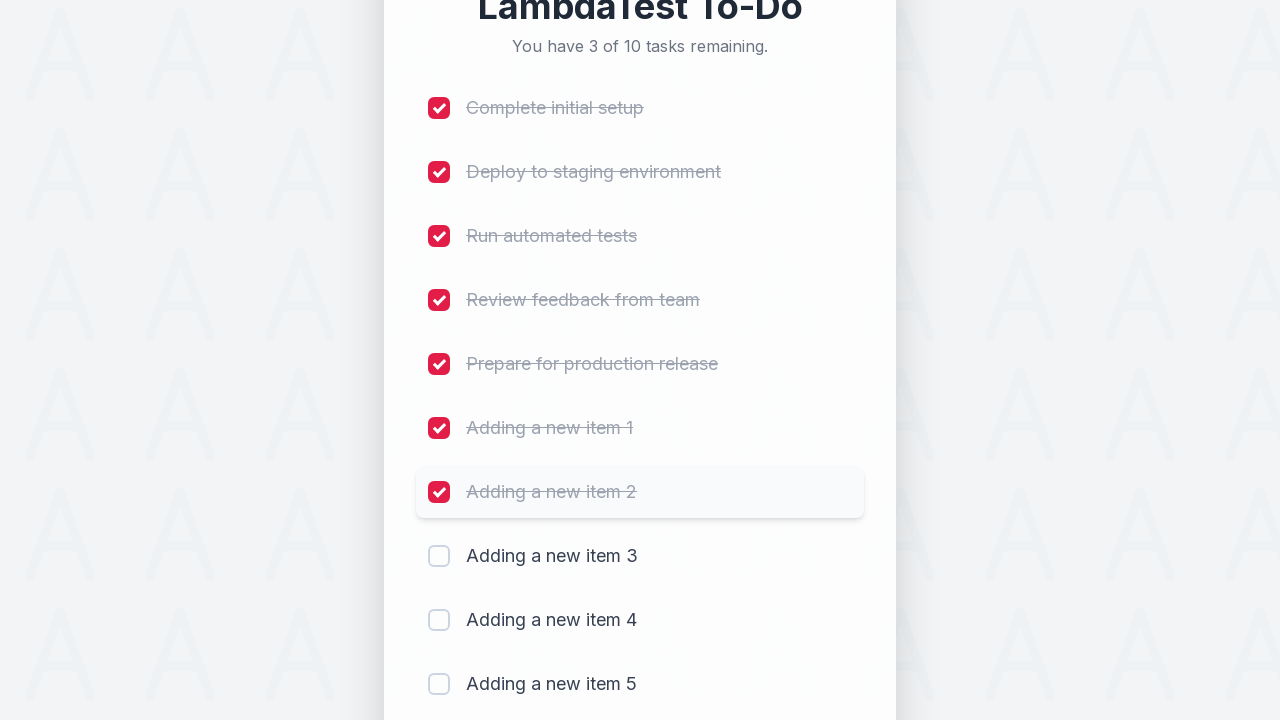

Clicked checkbox for item 8 to mark as completed at (439, 556) on (//input[@type='checkbox'])[8]
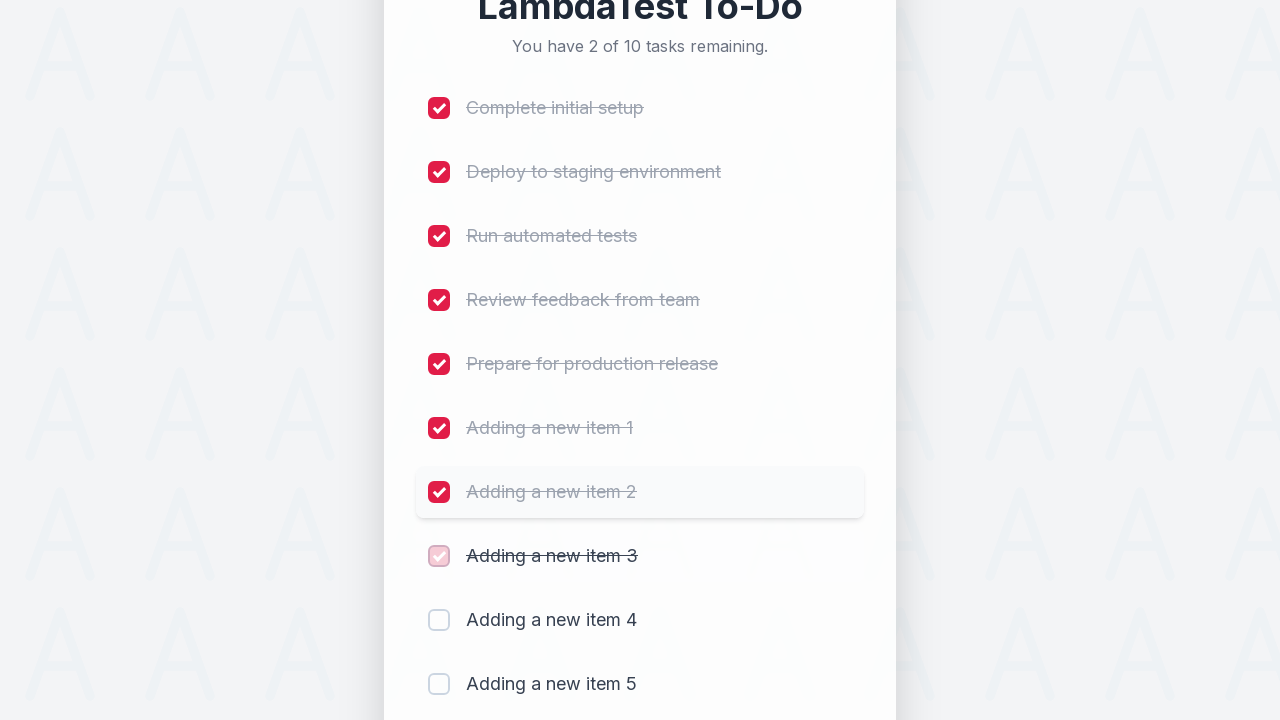

Waited 300ms after marking item 8 as completed
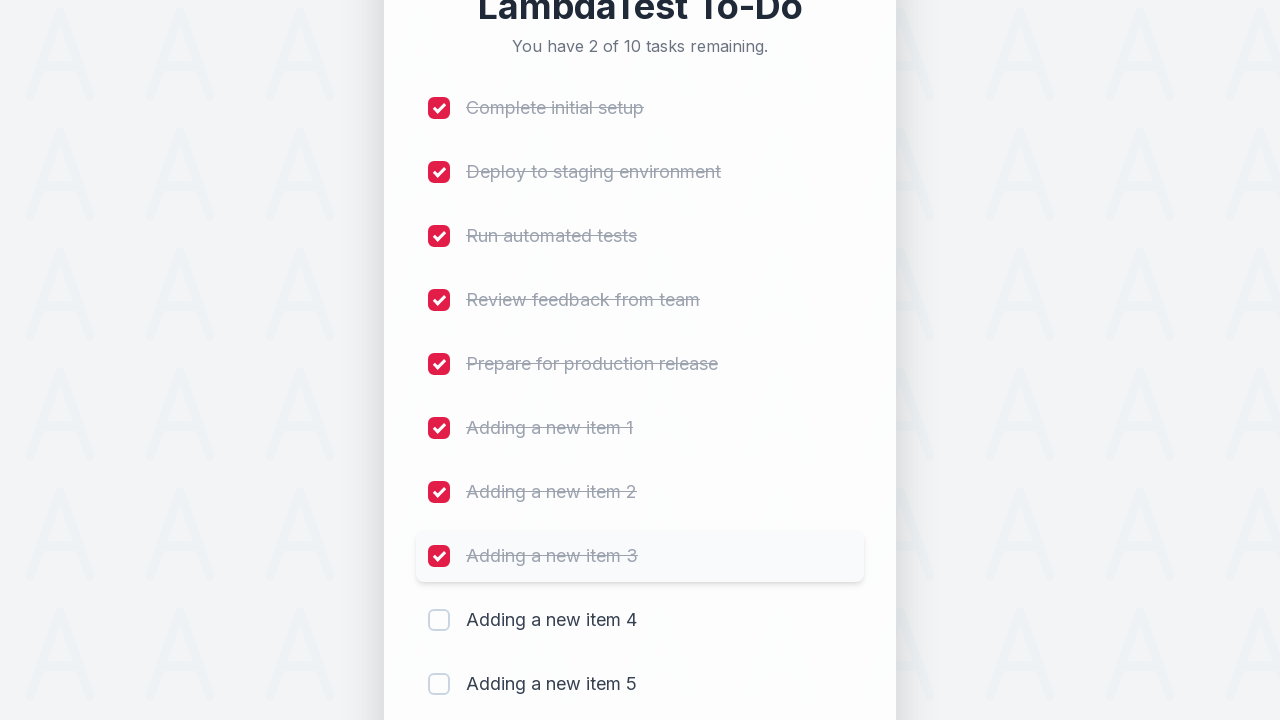

Clicked checkbox for item 9 to mark as completed at (439, 620) on (//input[@type='checkbox'])[9]
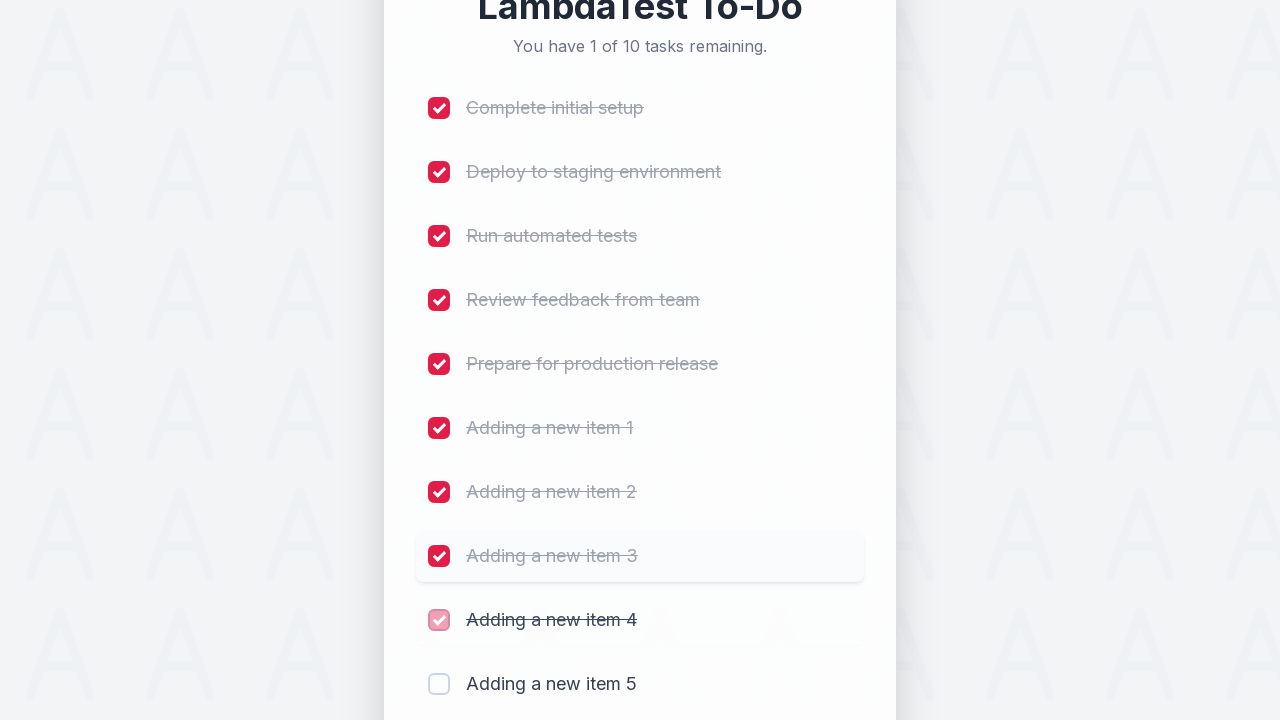

Waited 300ms after marking item 9 as completed
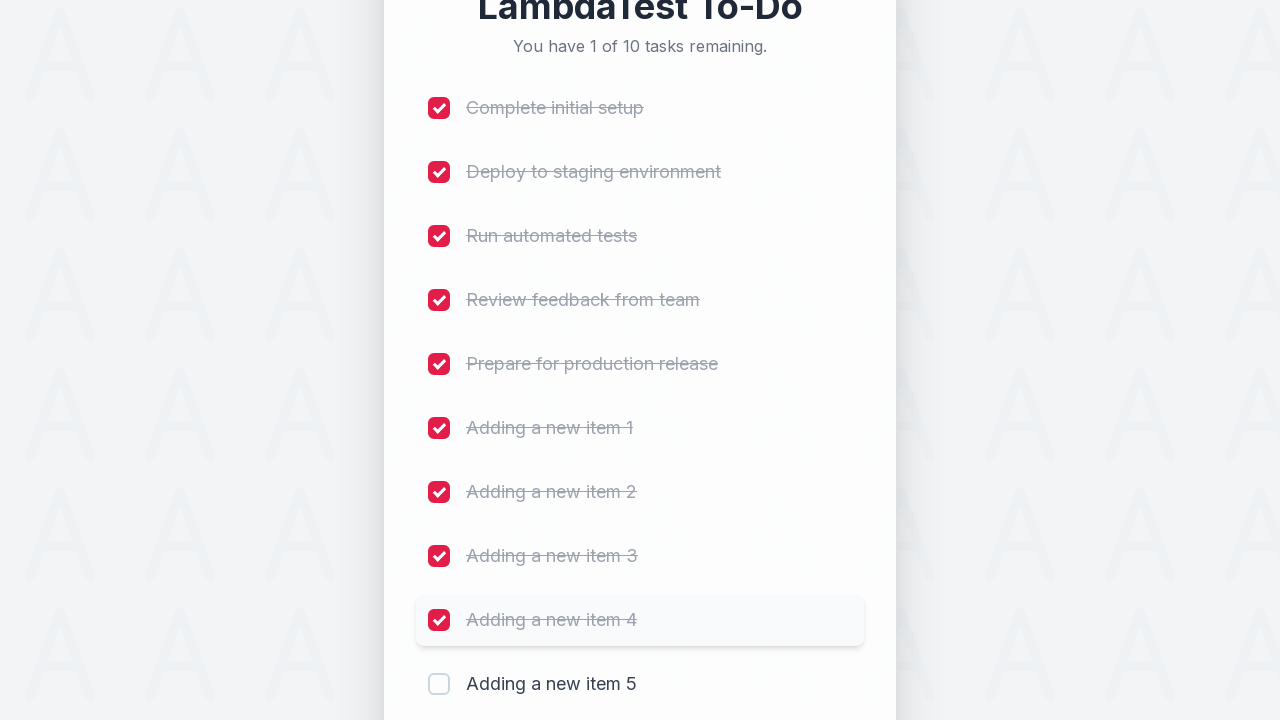

Clicked checkbox for item 10 to mark as completed at (439, 684) on (//input[@type='checkbox'])[10]
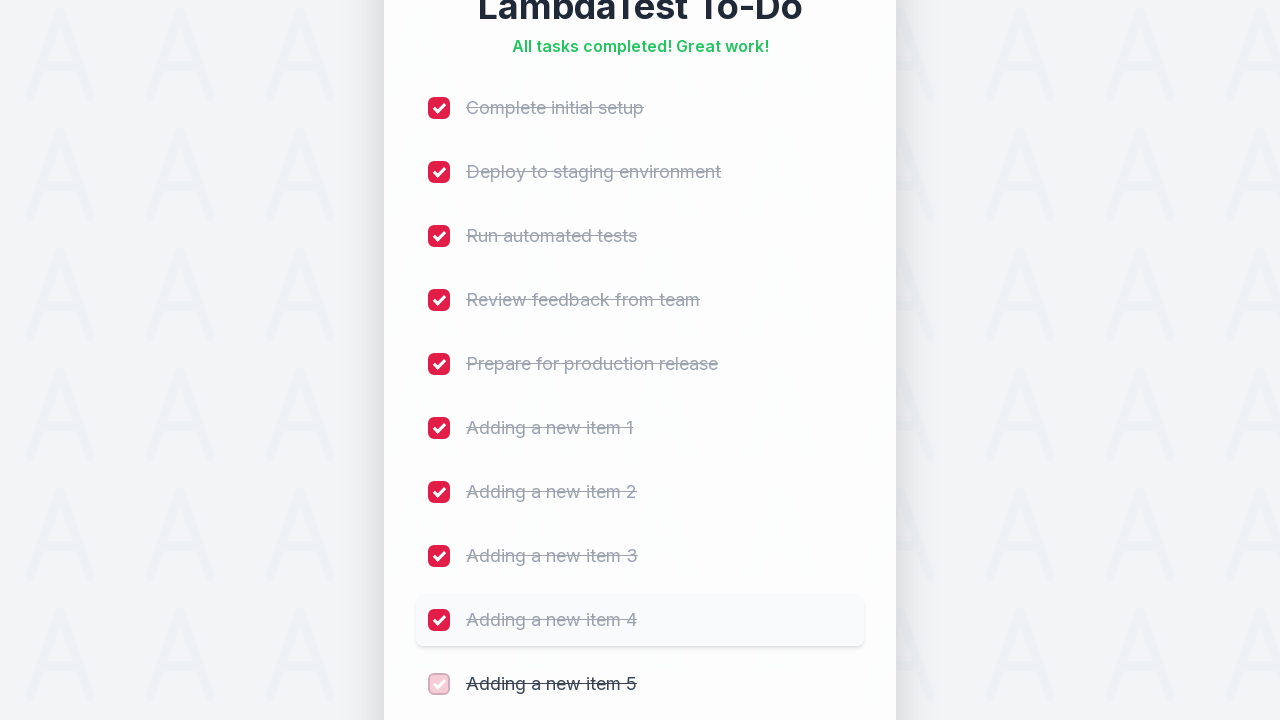

Waited 300ms after marking item 10 as completed
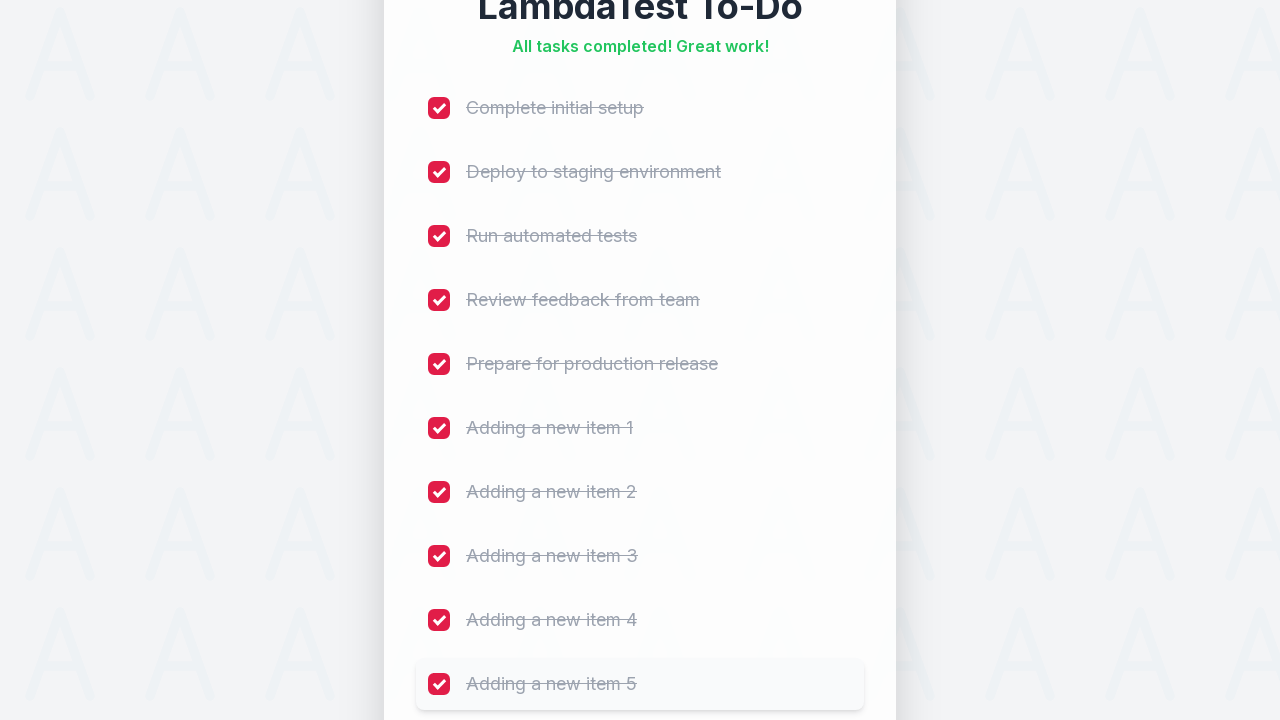

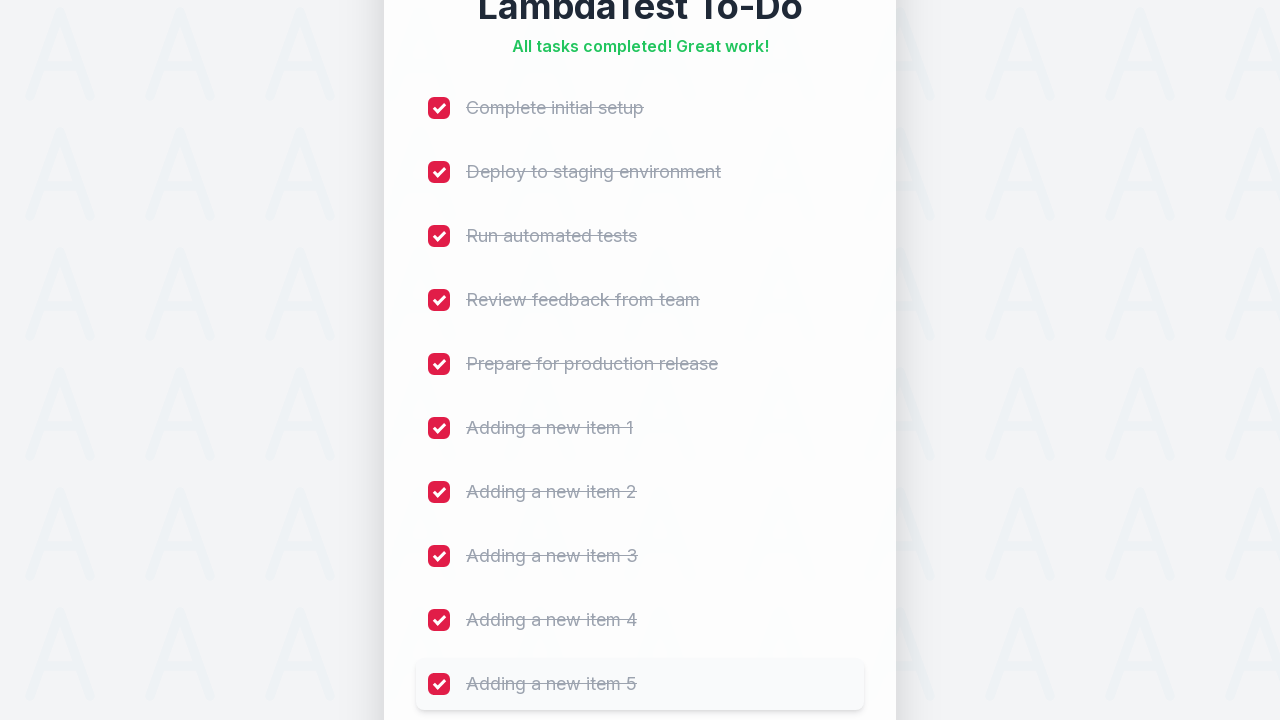